Tests a signature pad canvas by drawing shapes using mouse movements (click and drag actions), then repeatedly clicks a button to change the background color.

Starting URL: http://szimek.github.io/signature_pad/

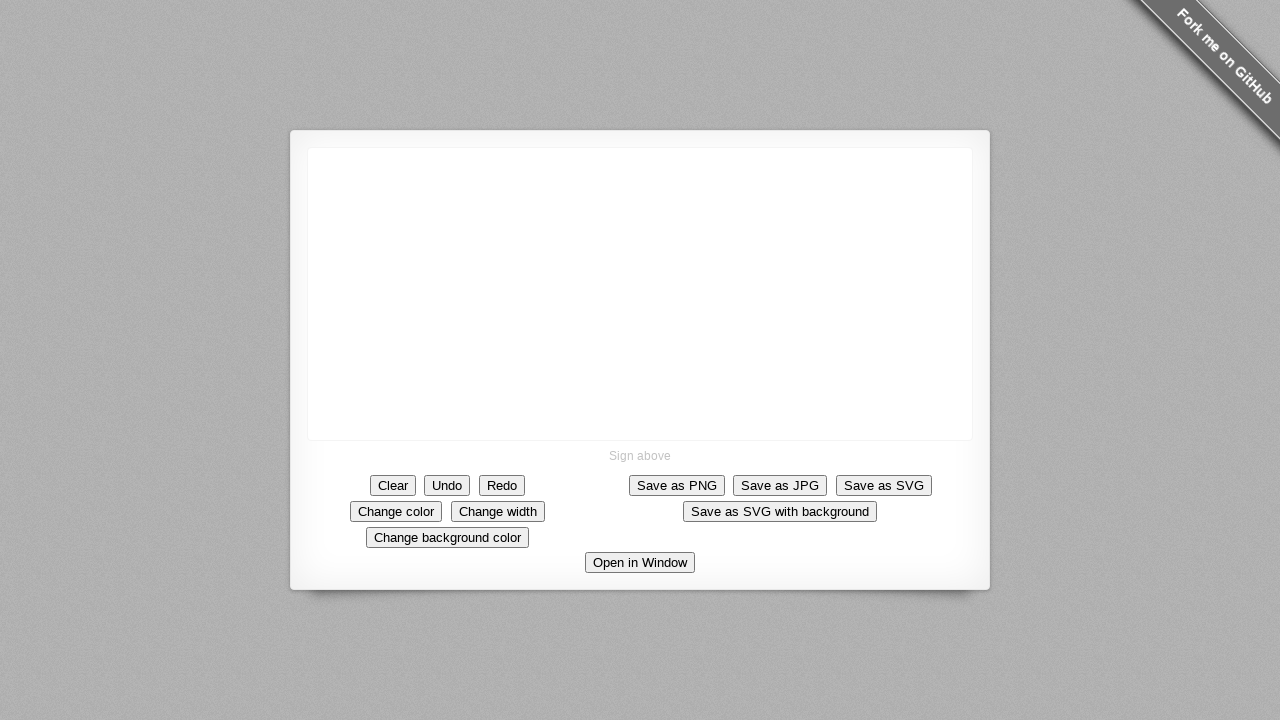

Canvas element loaded and ready
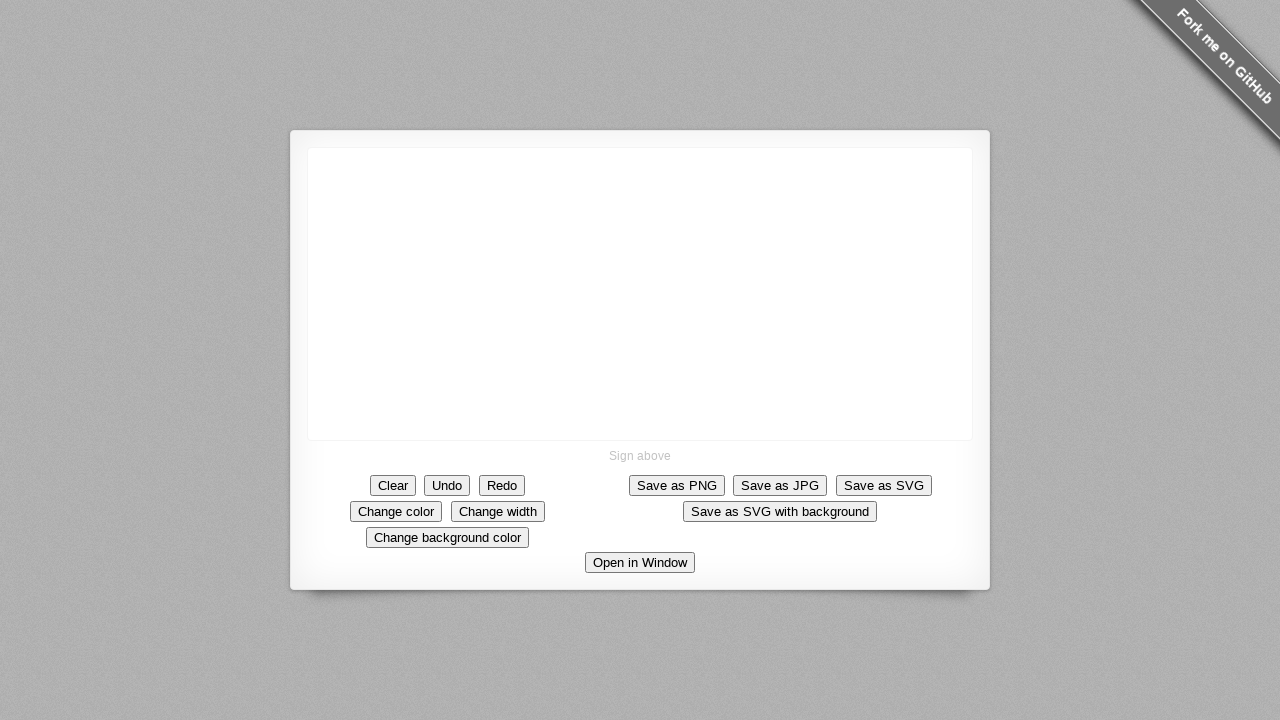

Calculated canvas center coordinates
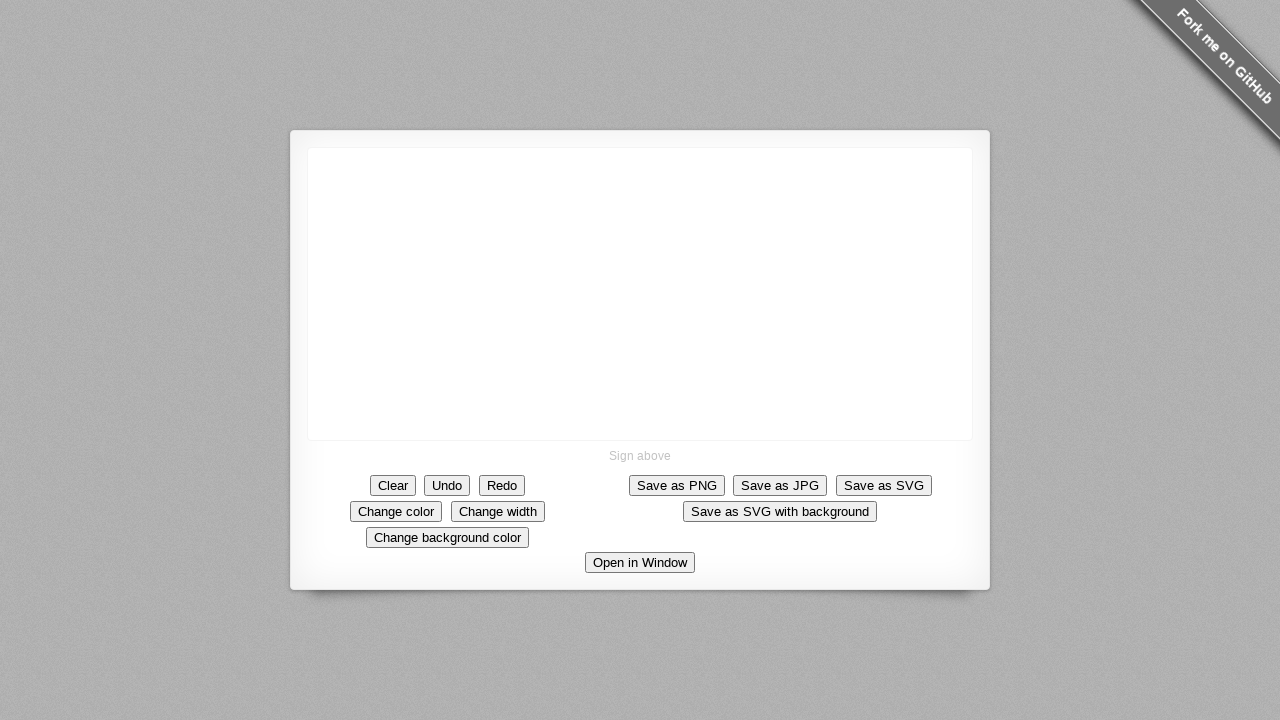

Drew first stroke - diagonal line at (720, 44)
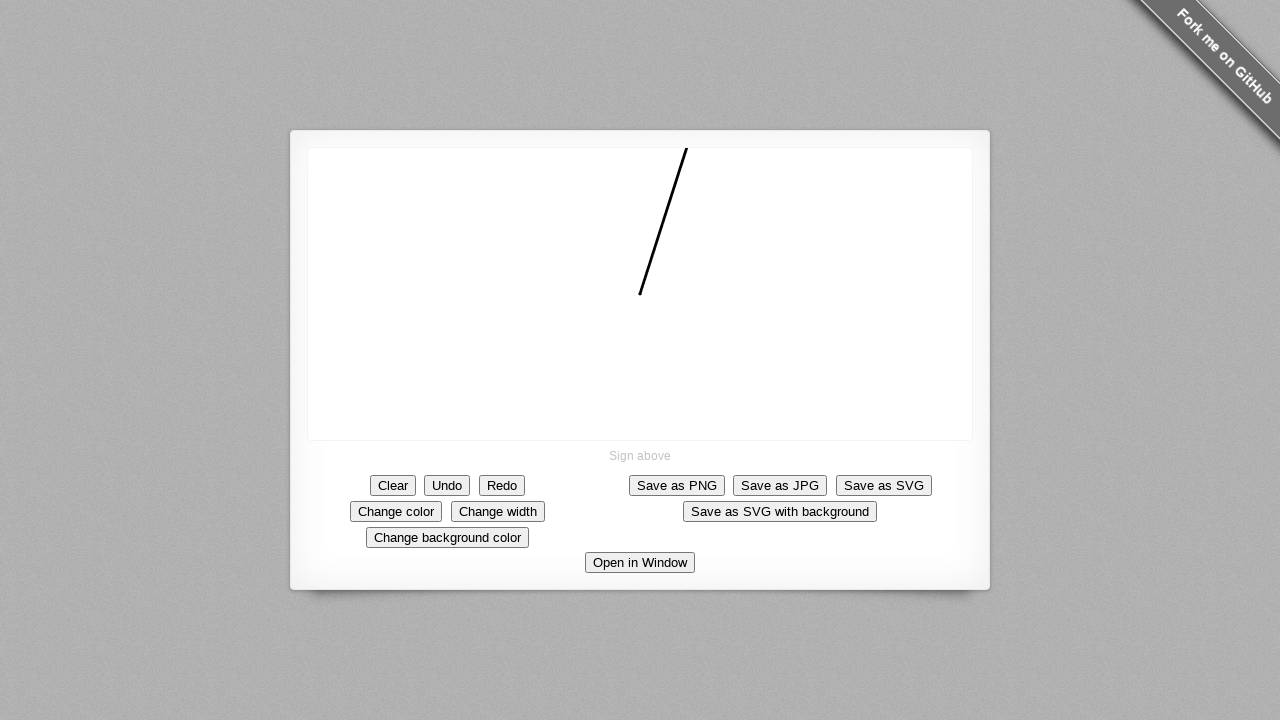

Drew second stroke at (800, 294)
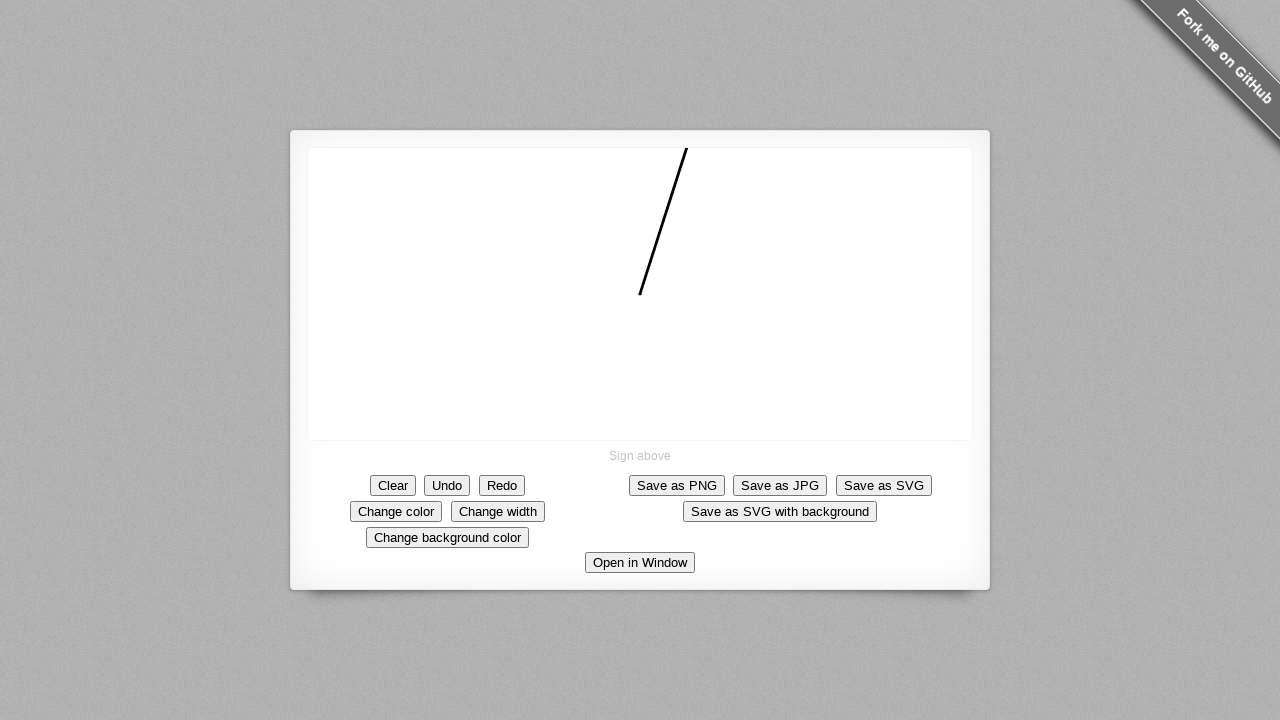

Drew third stroke at (600, 124)
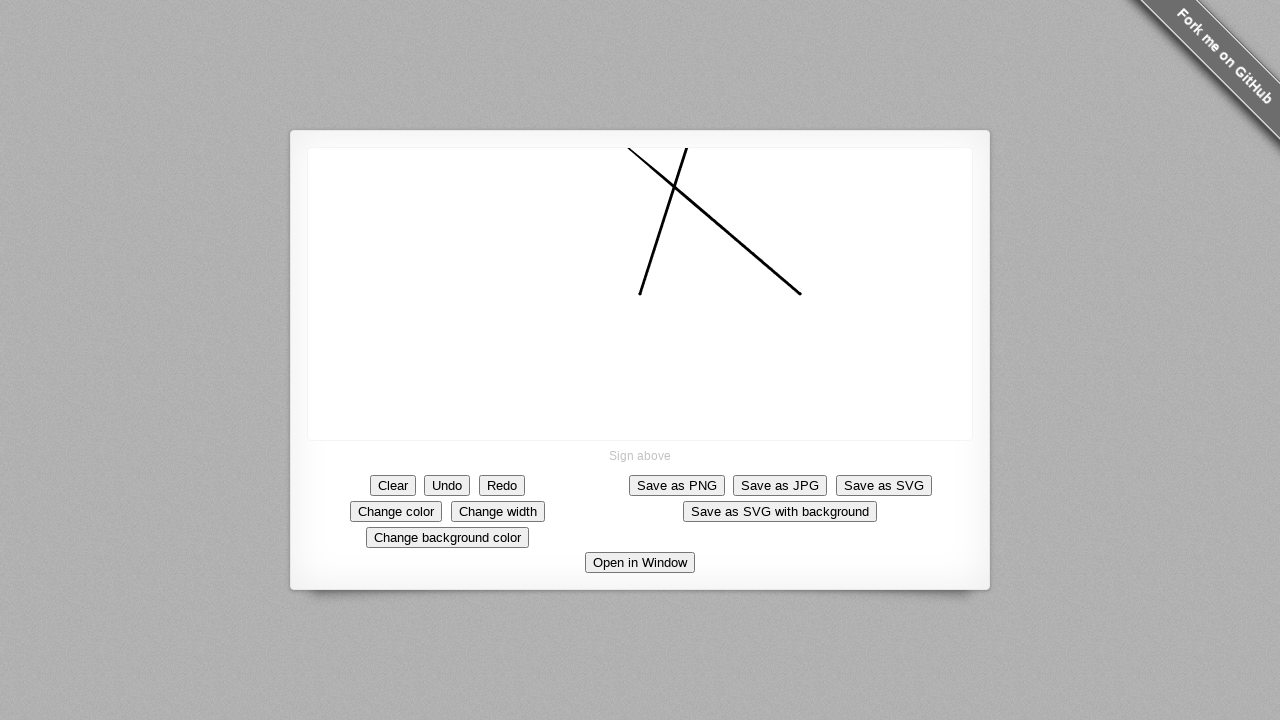

Drew fourth stroke - horizontal line at (870, 124)
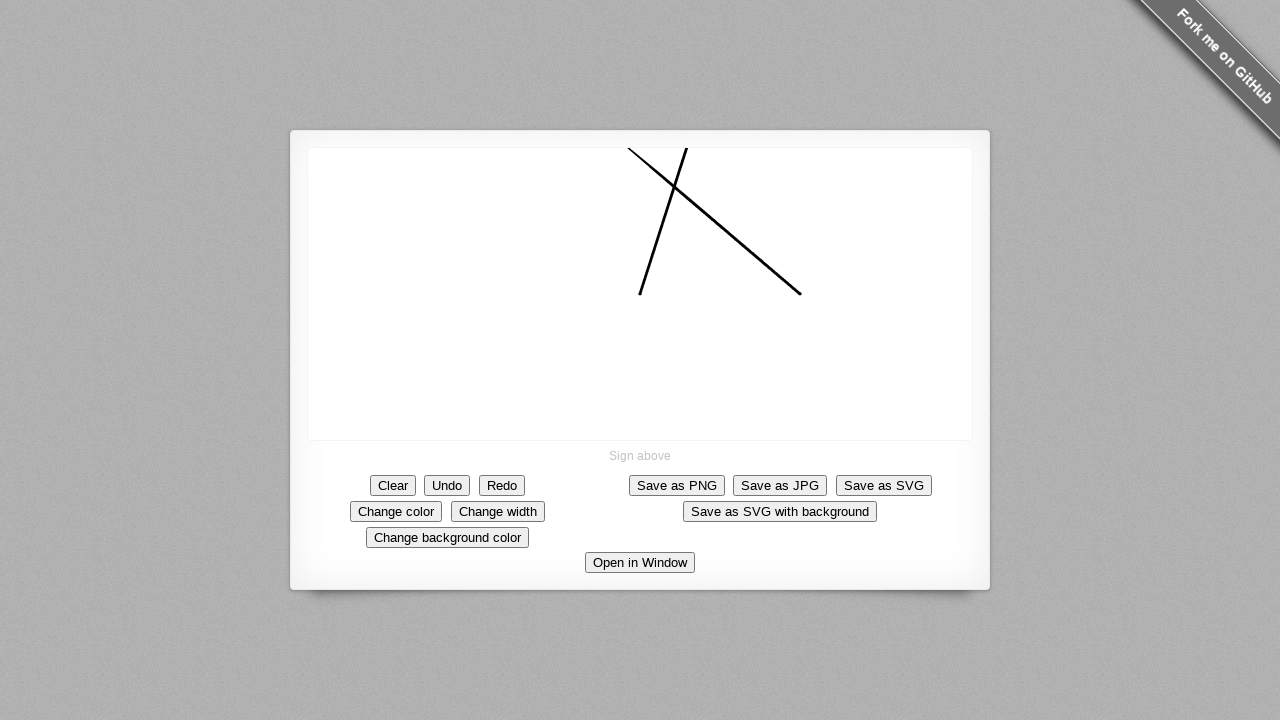

Drew fifth stroke at (640, 294)
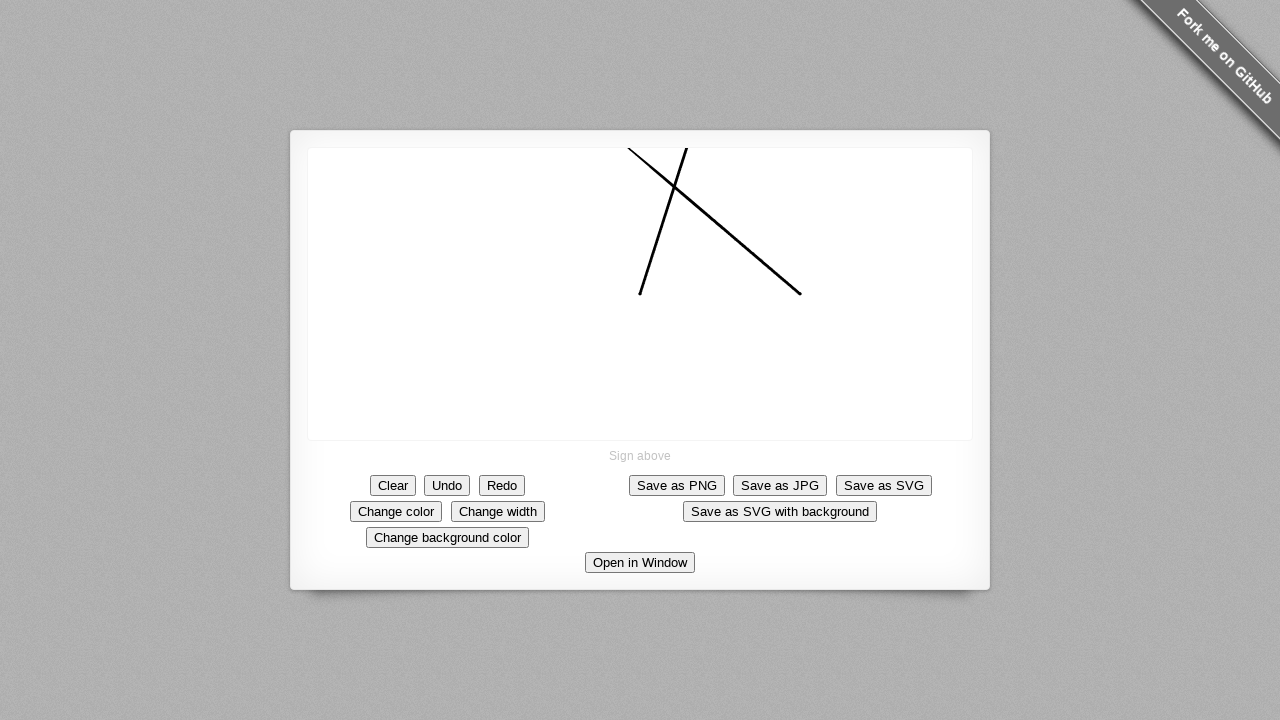

Clicked background color change button (iteration 1/20) at (447, 538) on [data-action='change-background-color']
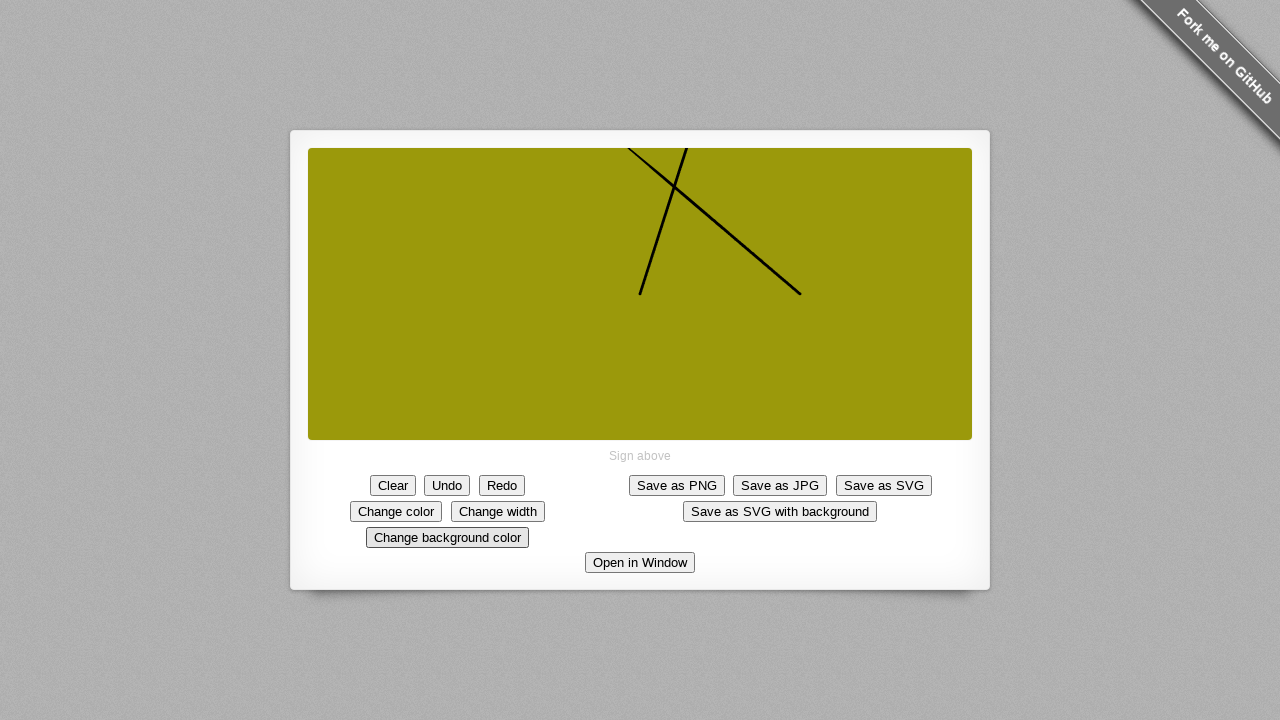

Waited 500ms after color change (iteration 1/20)
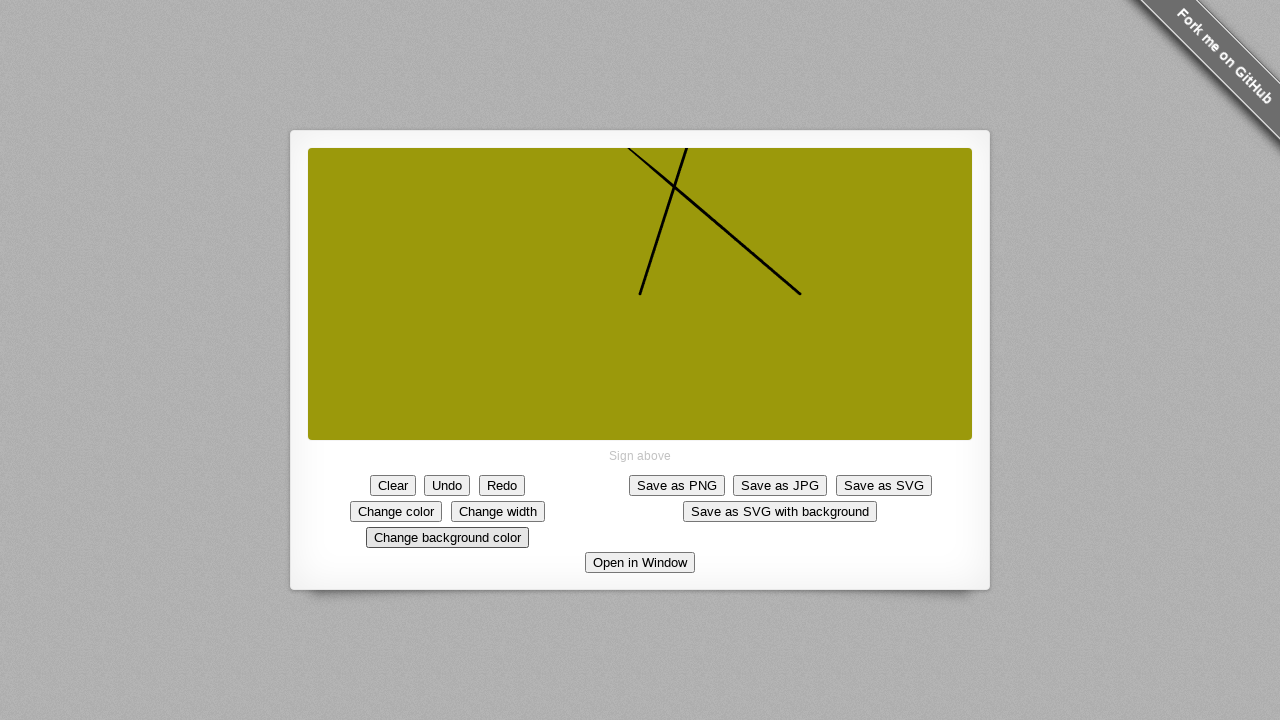

Clicked background color change button (iteration 2/20) at (447, 538) on [data-action='change-background-color']
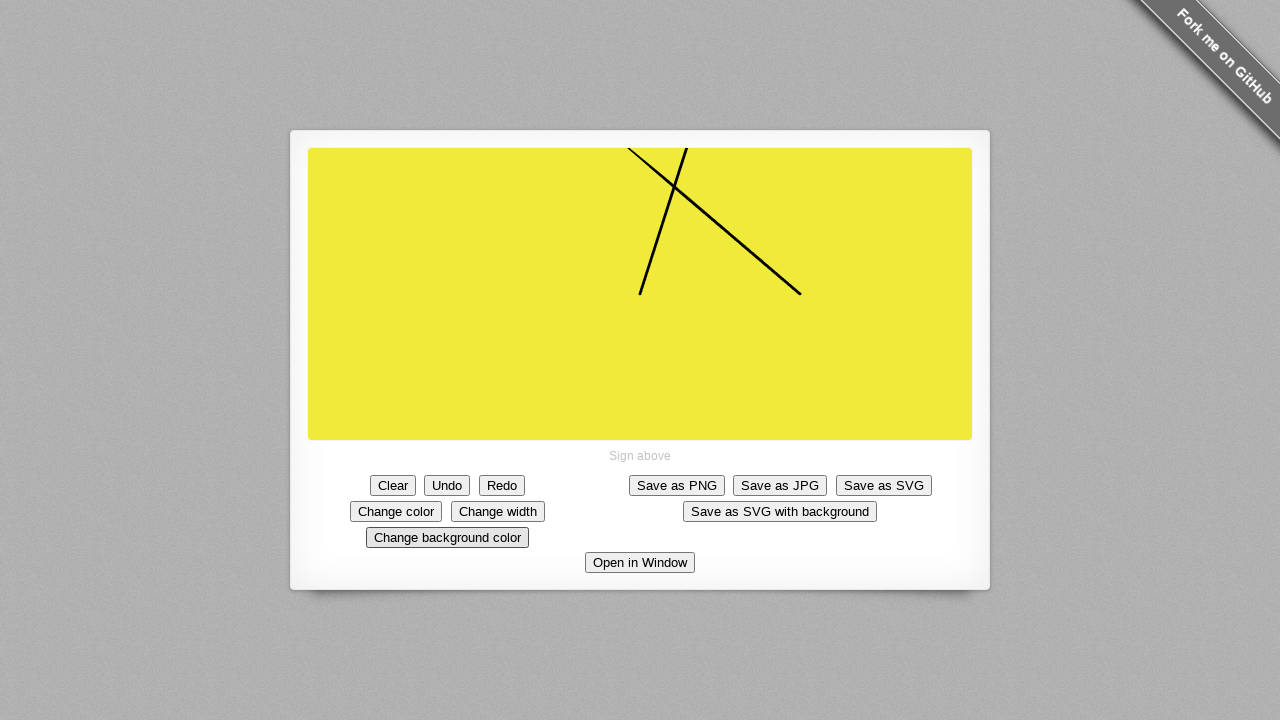

Waited 500ms after color change (iteration 2/20)
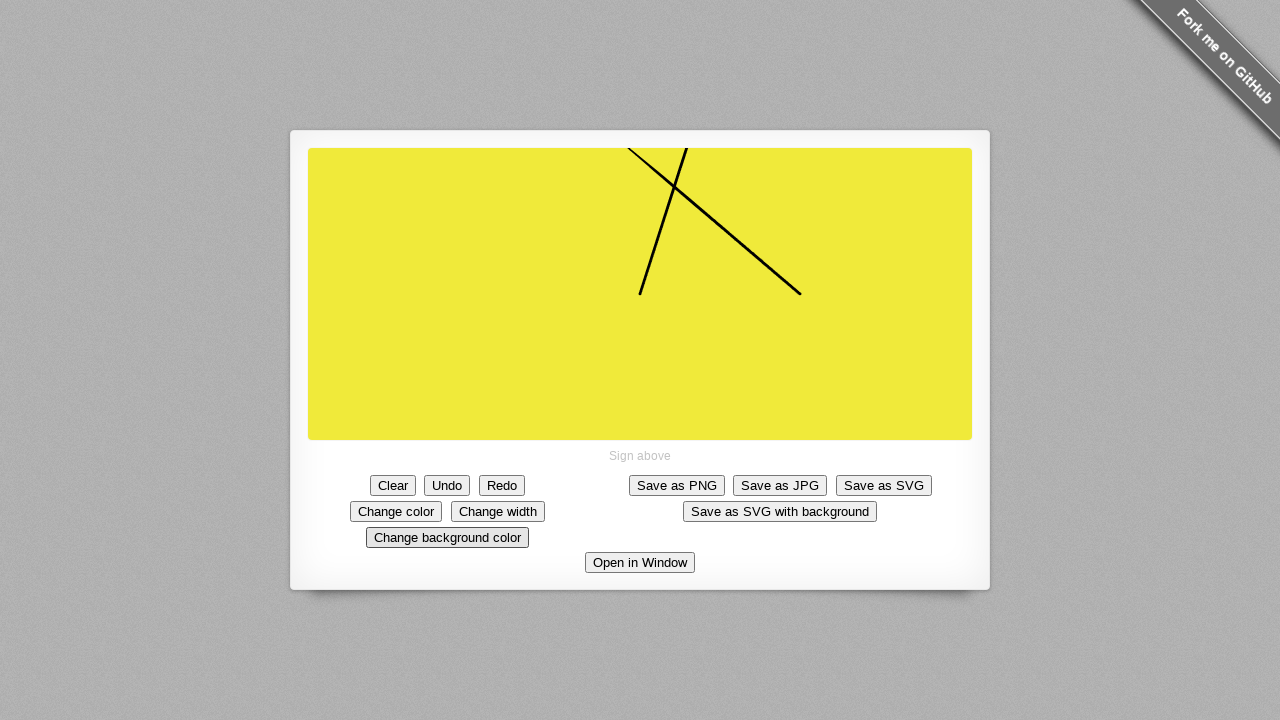

Clicked background color change button (iteration 3/20) at (447, 538) on [data-action='change-background-color']
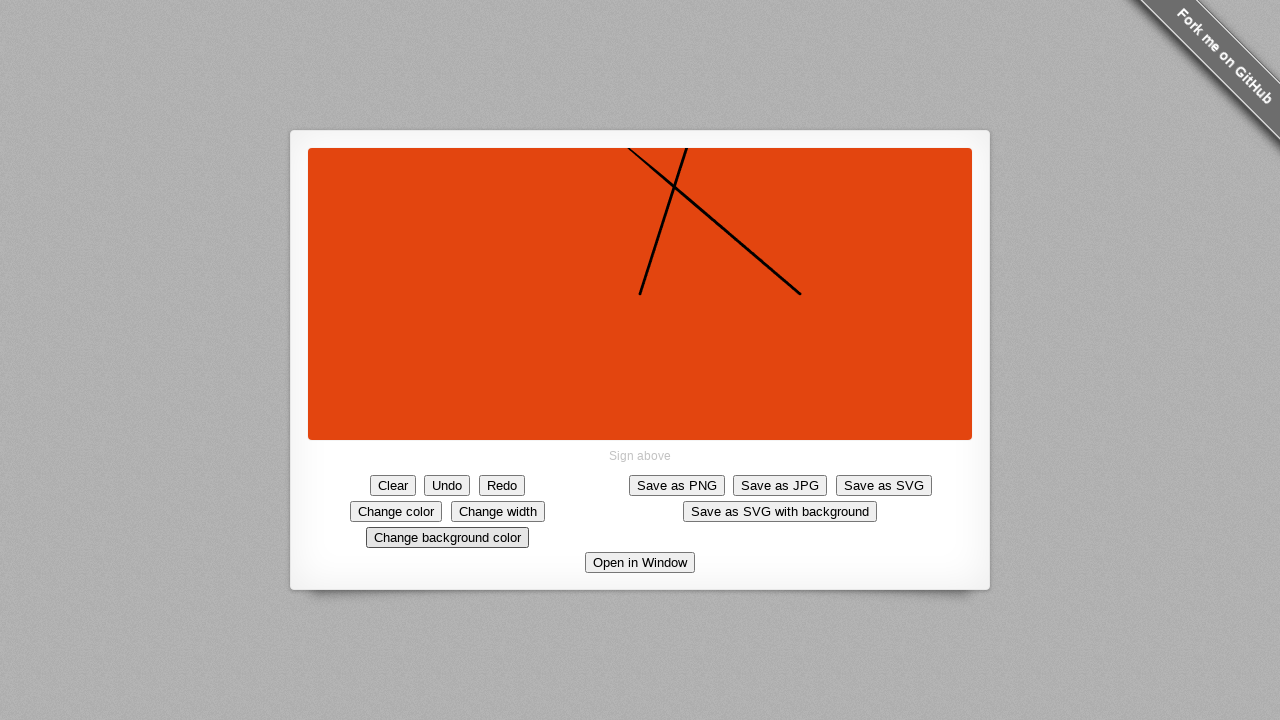

Waited 500ms after color change (iteration 3/20)
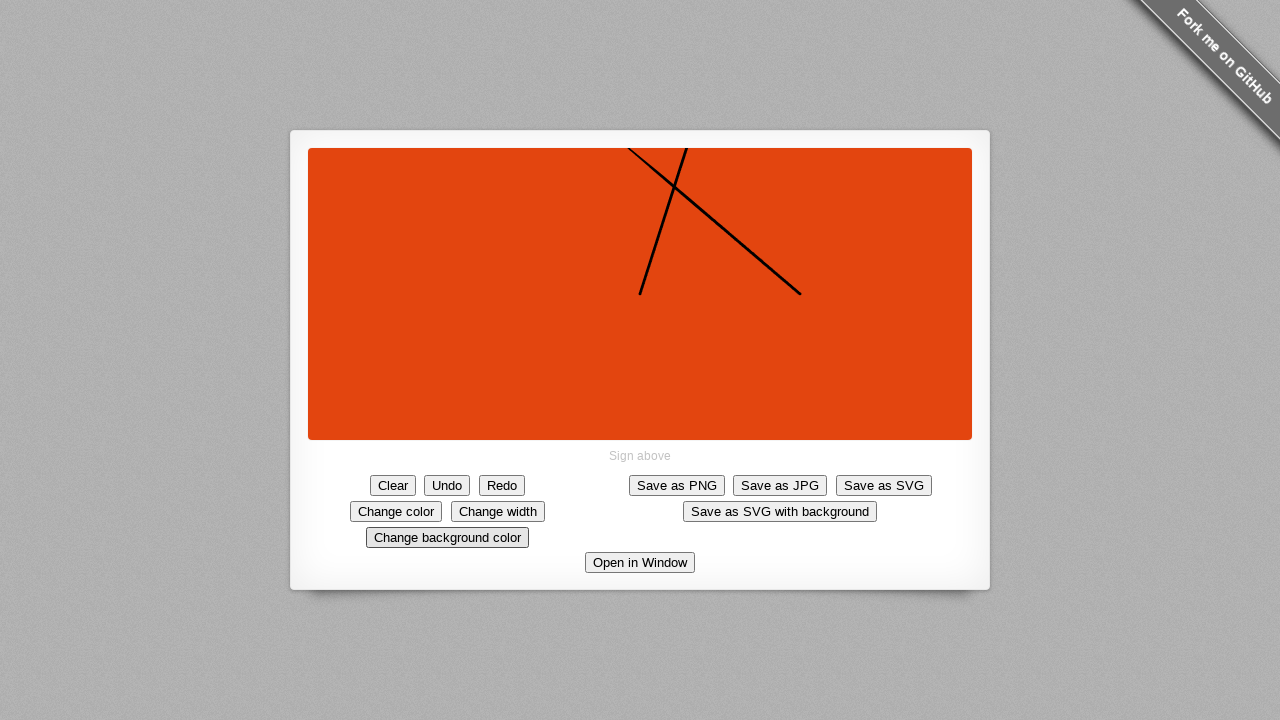

Clicked background color change button (iteration 4/20) at (447, 538) on [data-action='change-background-color']
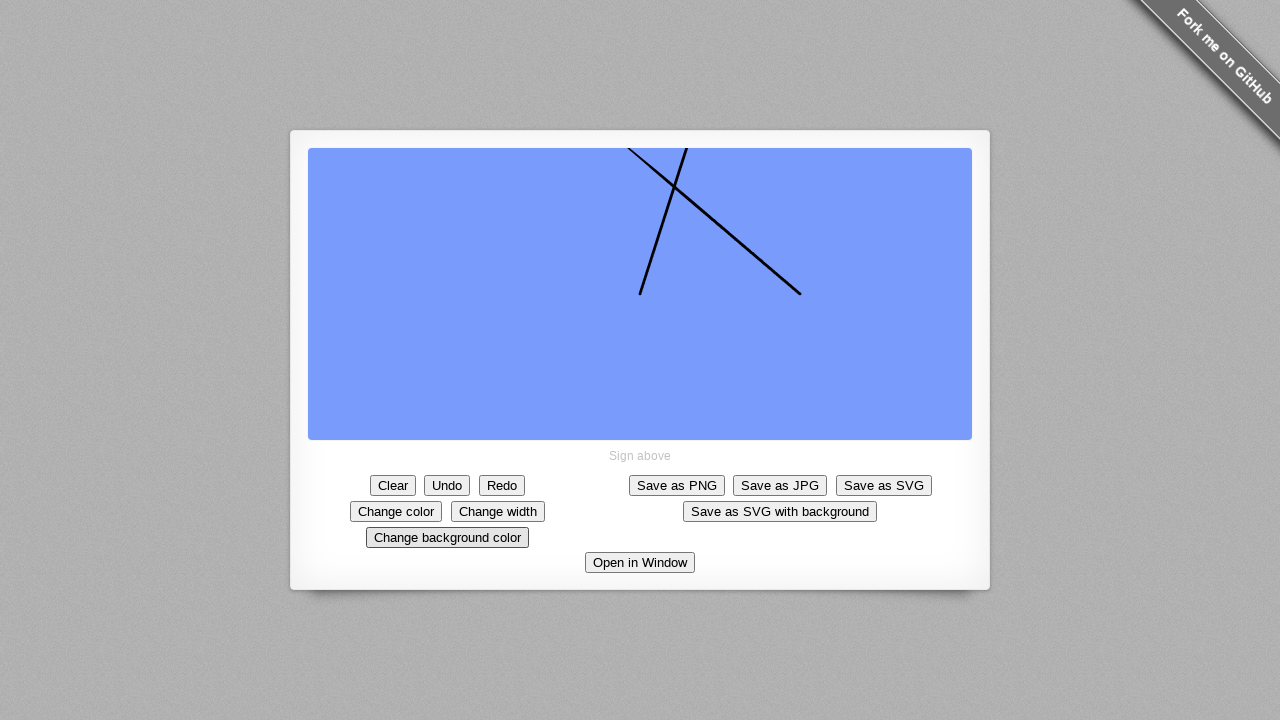

Waited 500ms after color change (iteration 4/20)
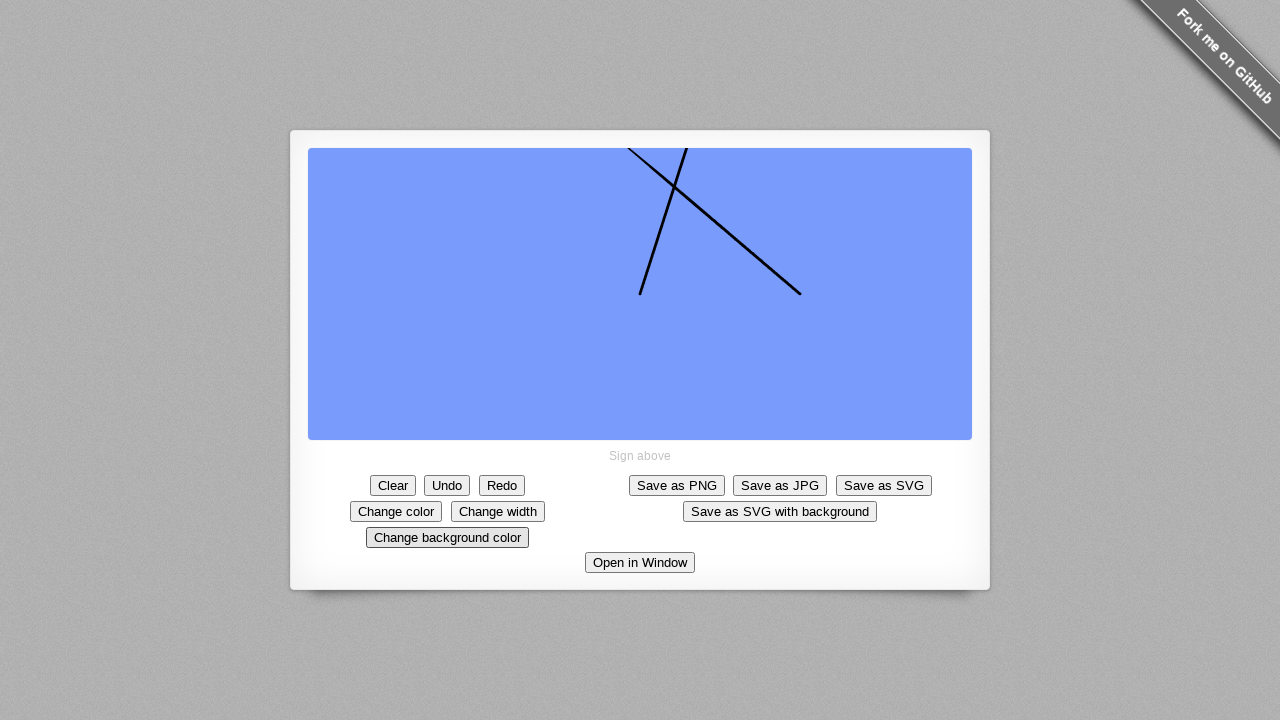

Clicked background color change button (iteration 5/20) at (447, 538) on [data-action='change-background-color']
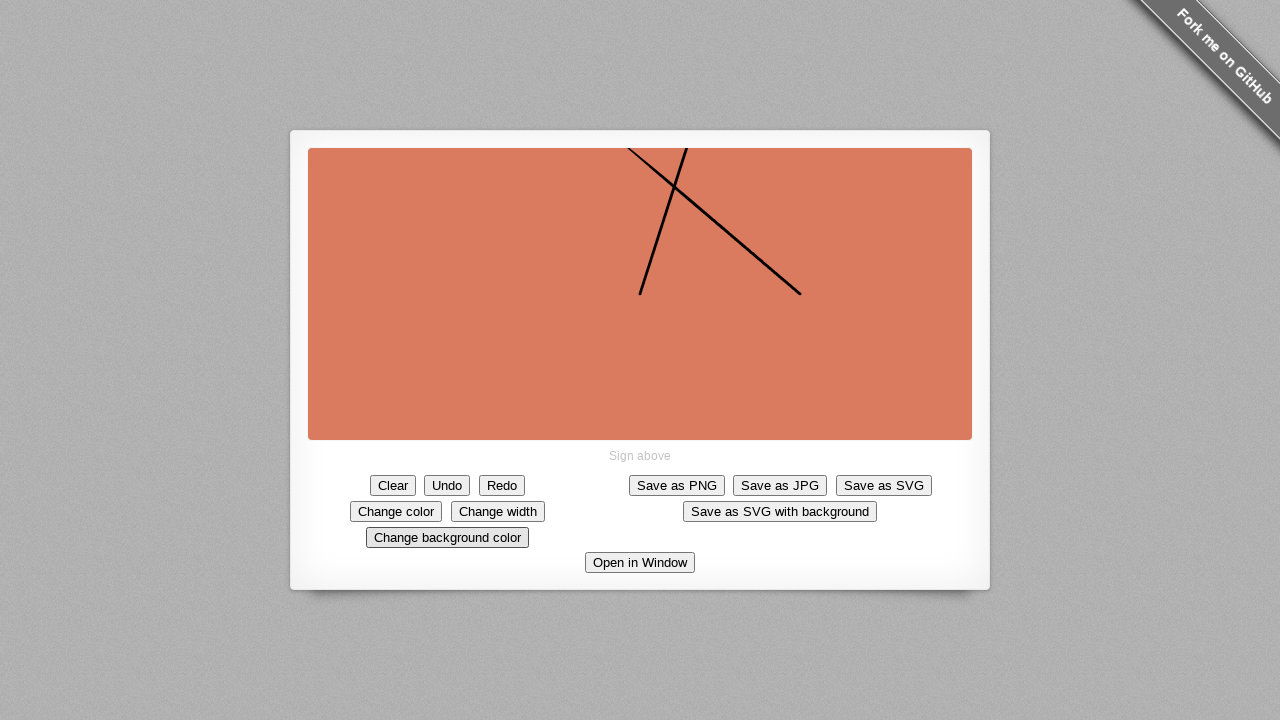

Waited 500ms after color change (iteration 5/20)
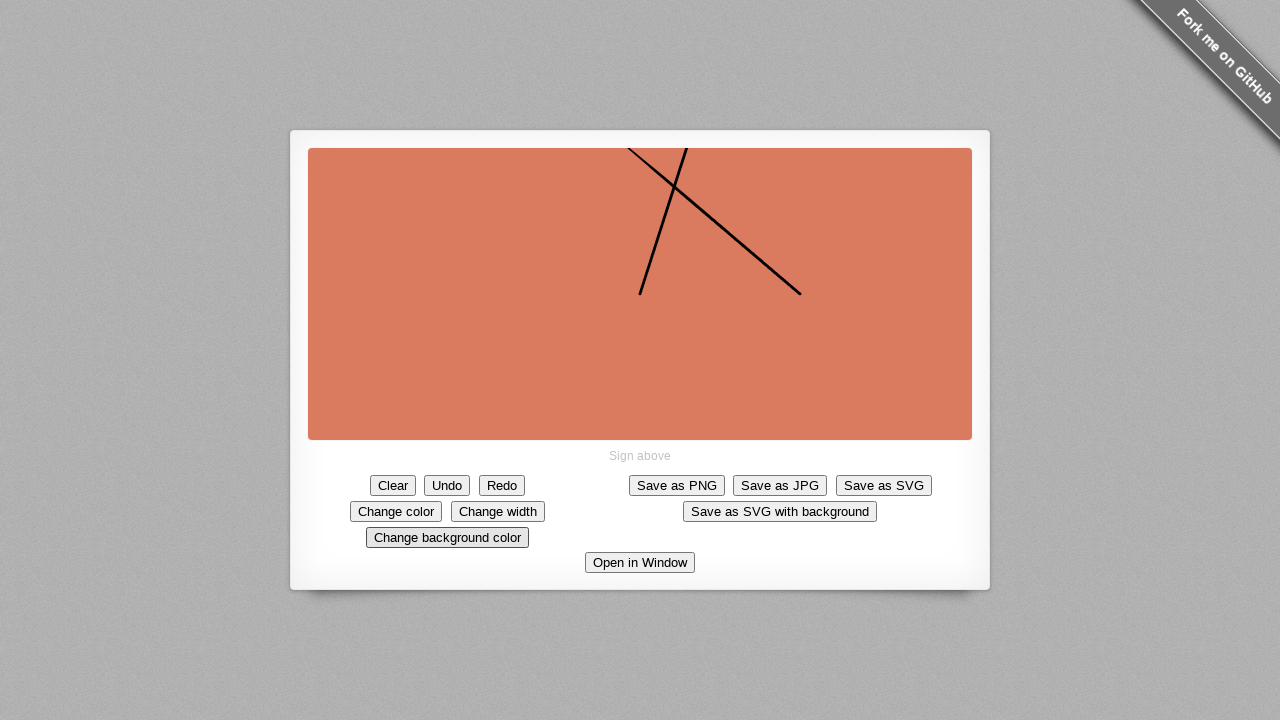

Clicked background color change button (iteration 6/20) at (447, 538) on [data-action='change-background-color']
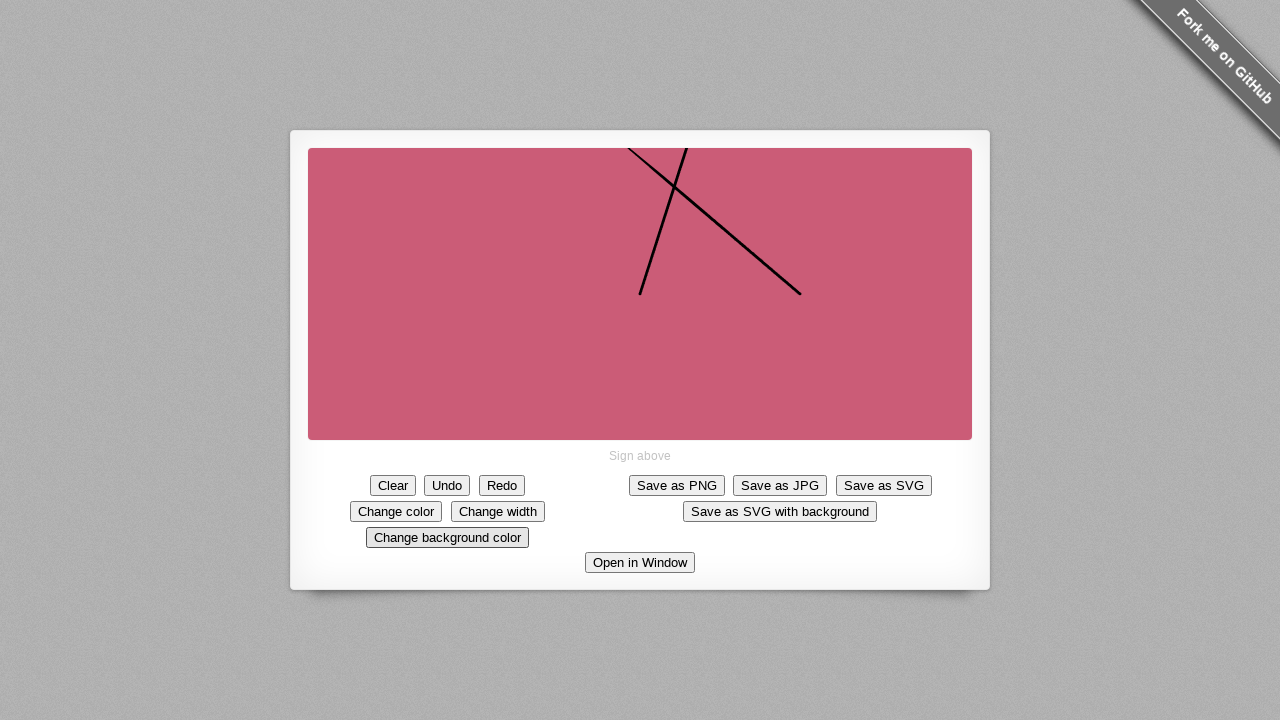

Waited 500ms after color change (iteration 6/20)
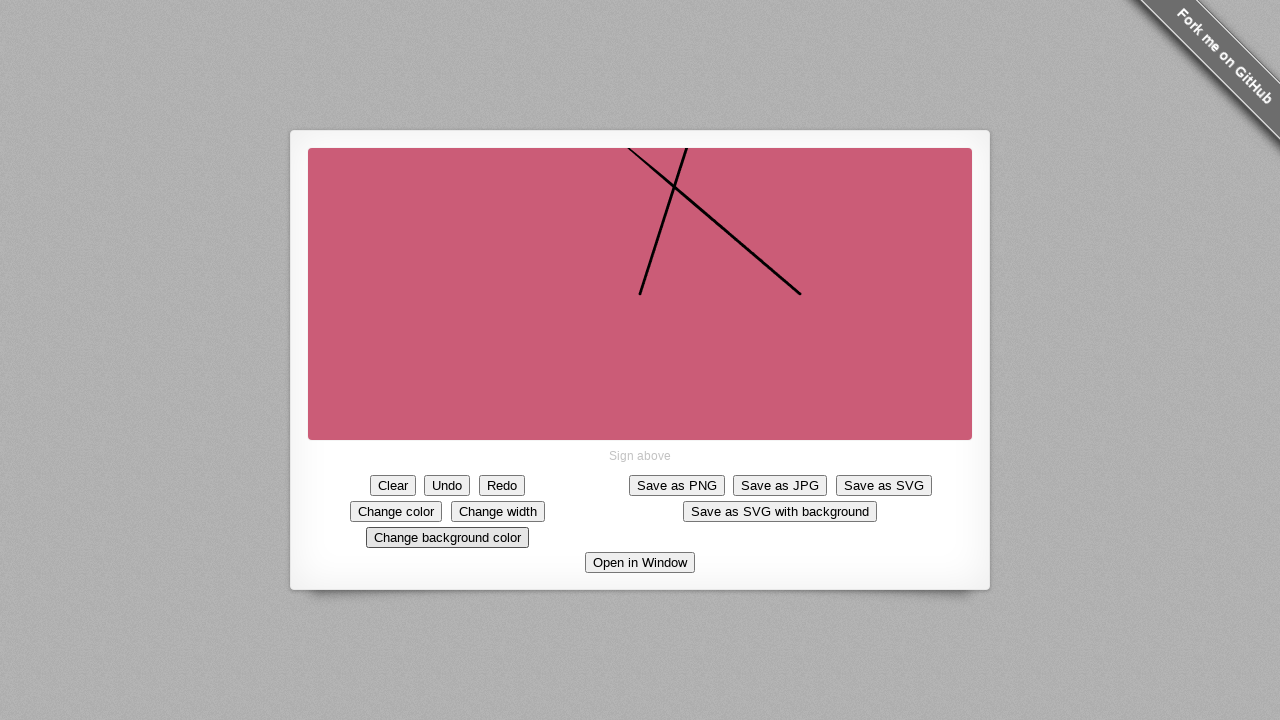

Clicked background color change button (iteration 7/20) at (447, 538) on [data-action='change-background-color']
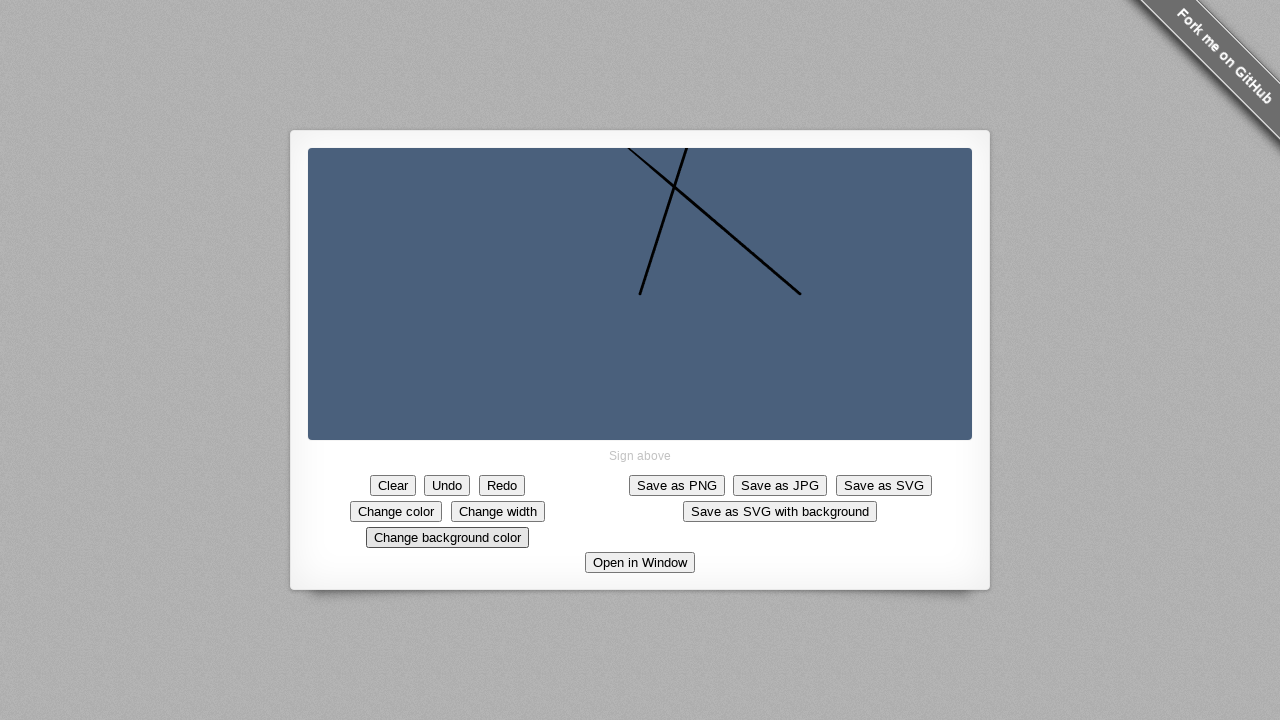

Waited 500ms after color change (iteration 7/20)
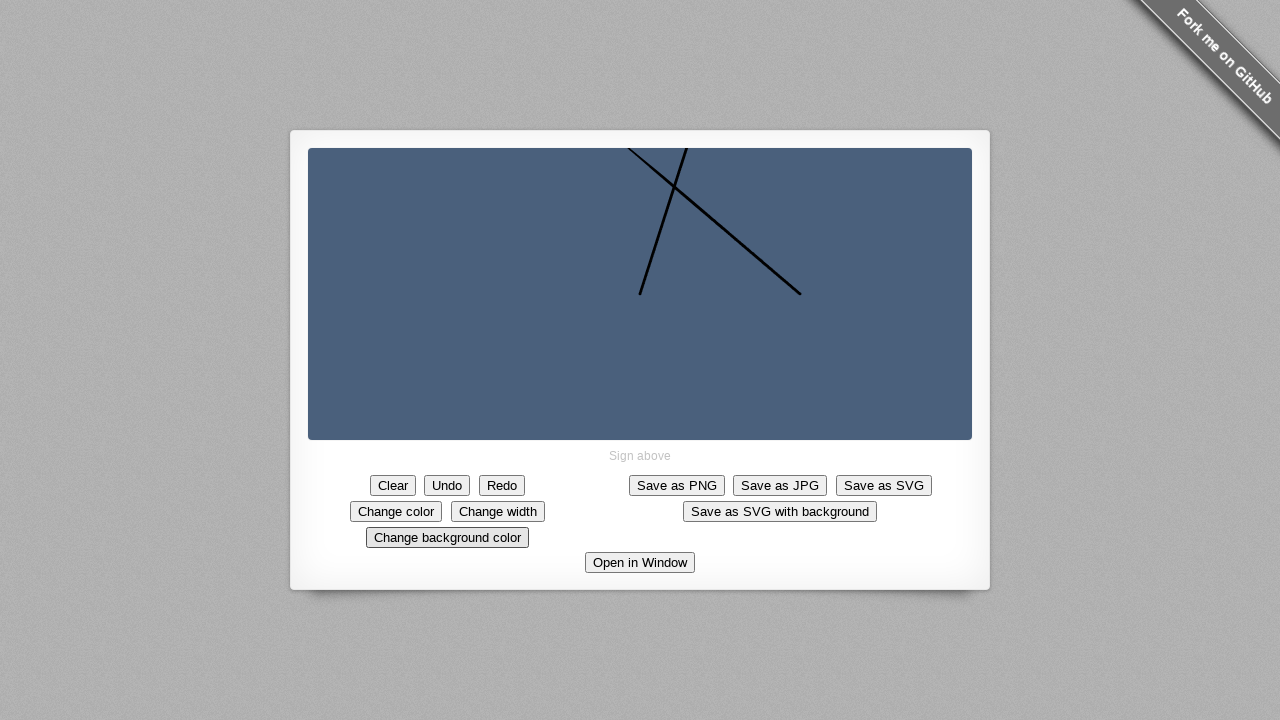

Clicked background color change button (iteration 8/20) at (447, 538) on [data-action='change-background-color']
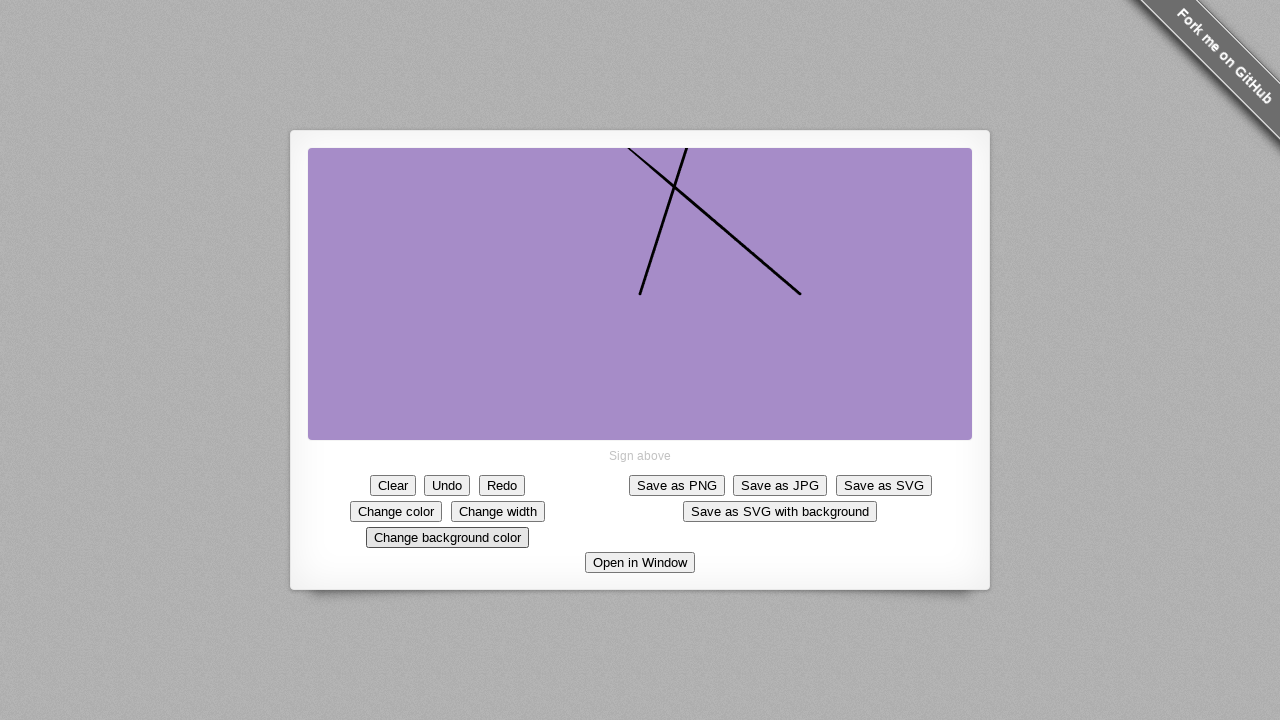

Waited 500ms after color change (iteration 8/20)
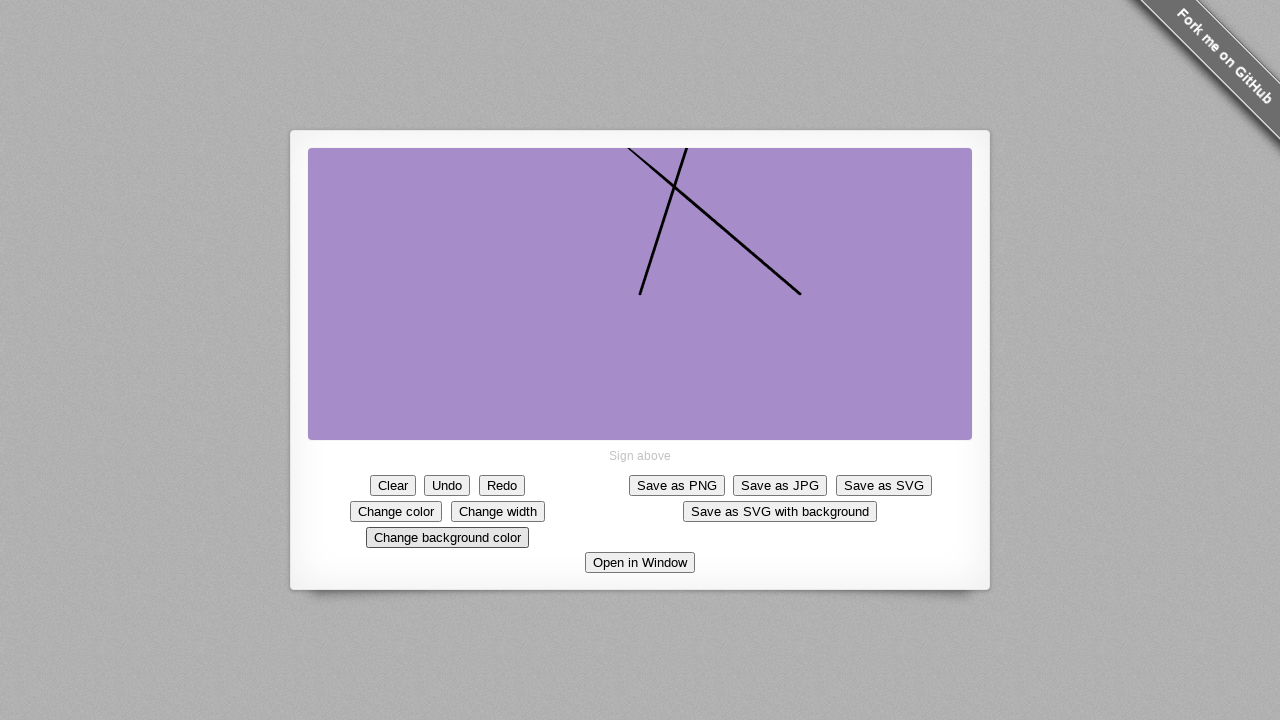

Clicked background color change button (iteration 9/20) at (447, 538) on [data-action='change-background-color']
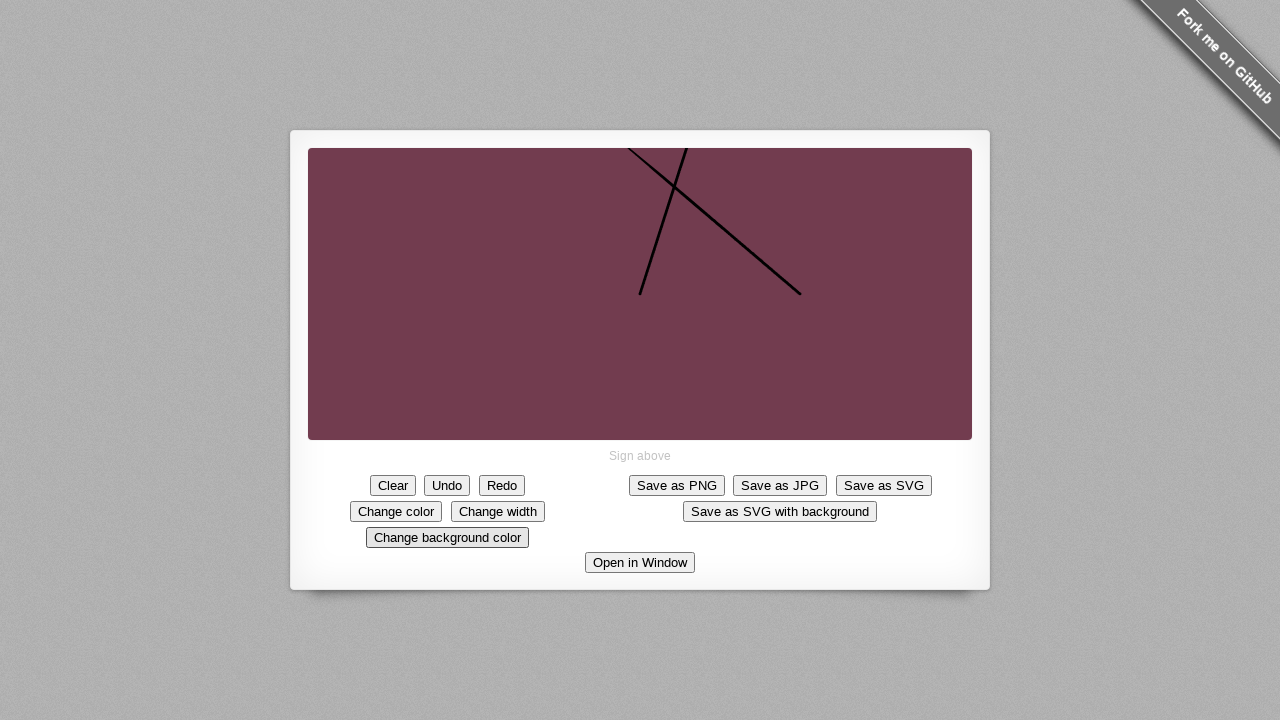

Waited 500ms after color change (iteration 9/20)
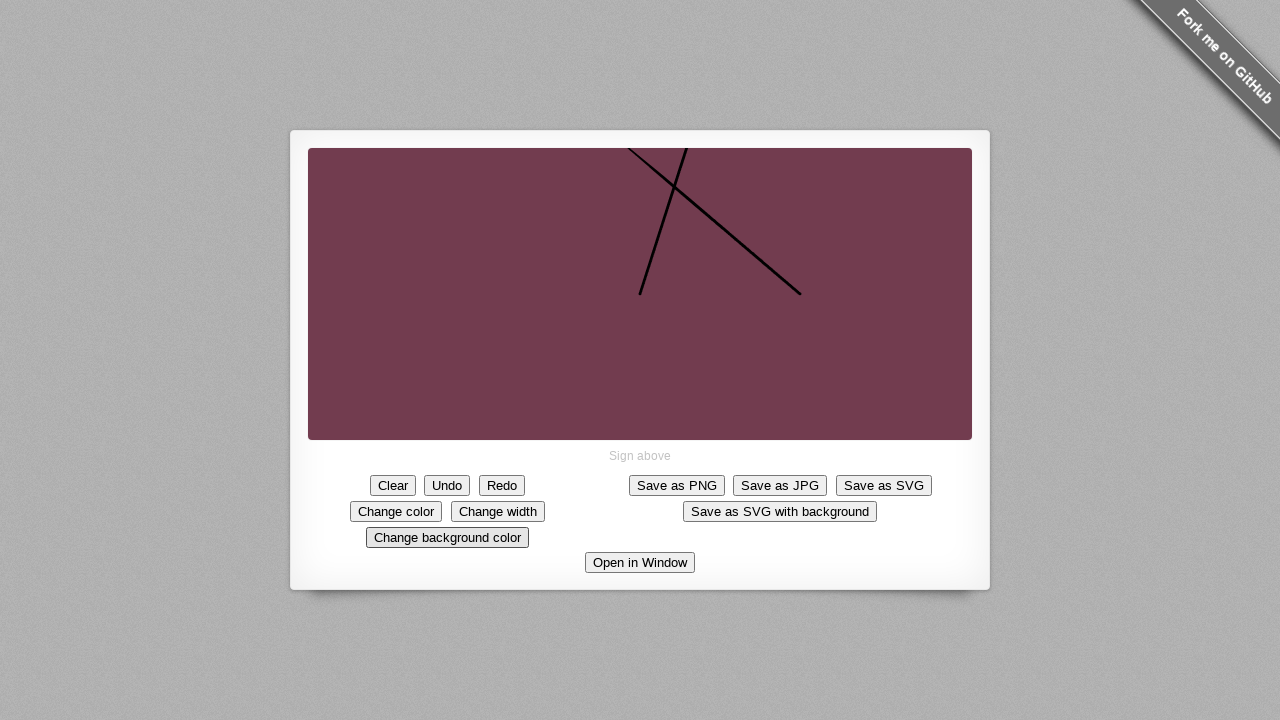

Clicked background color change button (iteration 10/20) at (447, 538) on [data-action='change-background-color']
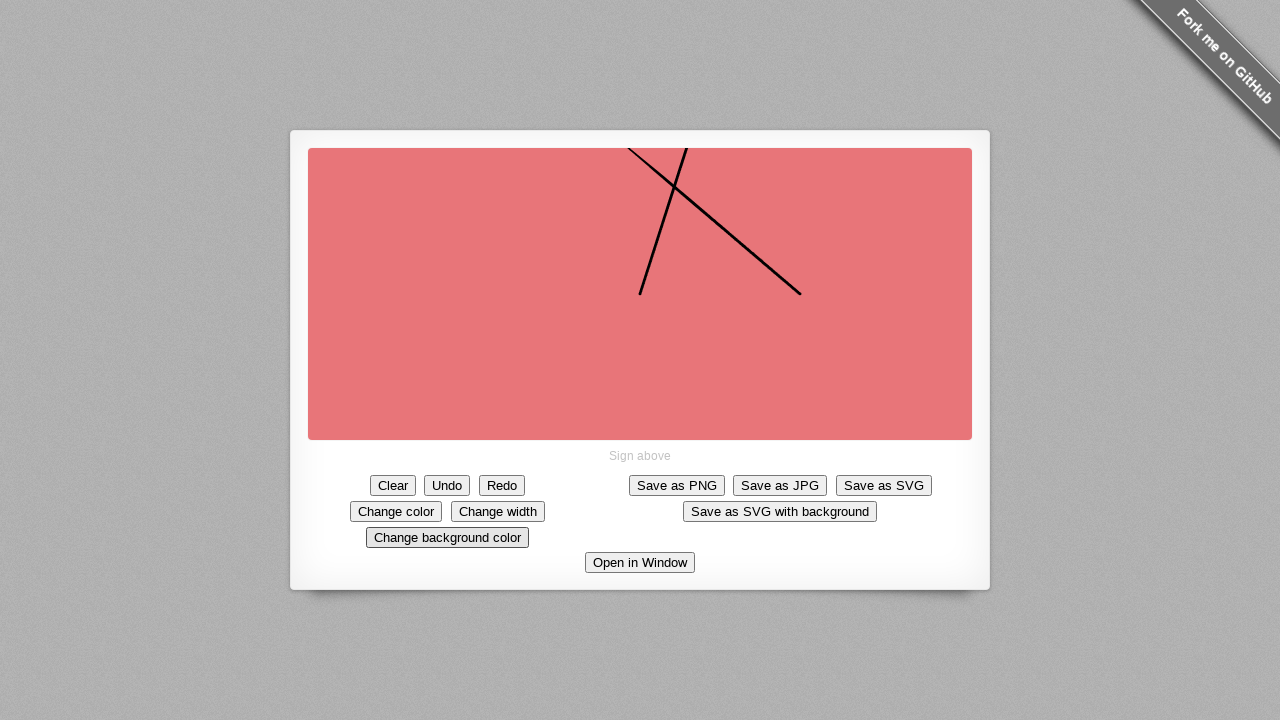

Waited 500ms after color change (iteration 10/20)
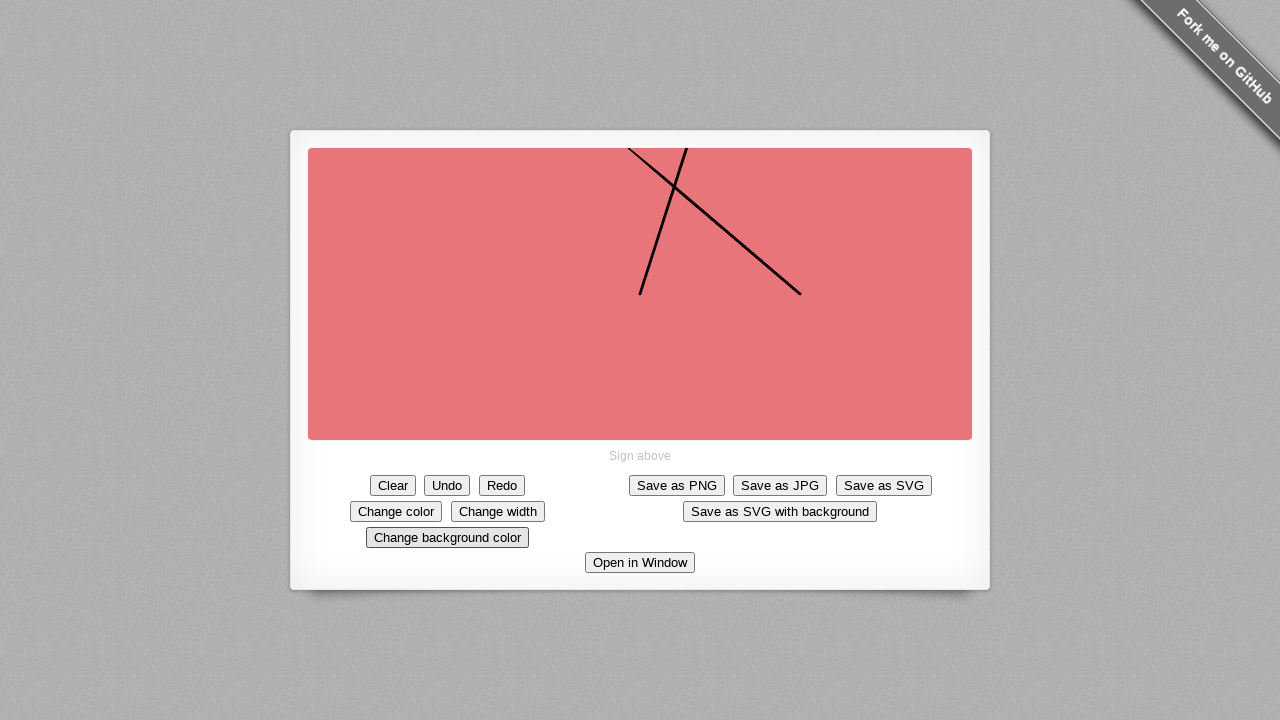

Clicked background color change button (iteration 11/20) at (447, 538) on [data-action='change-background-color']
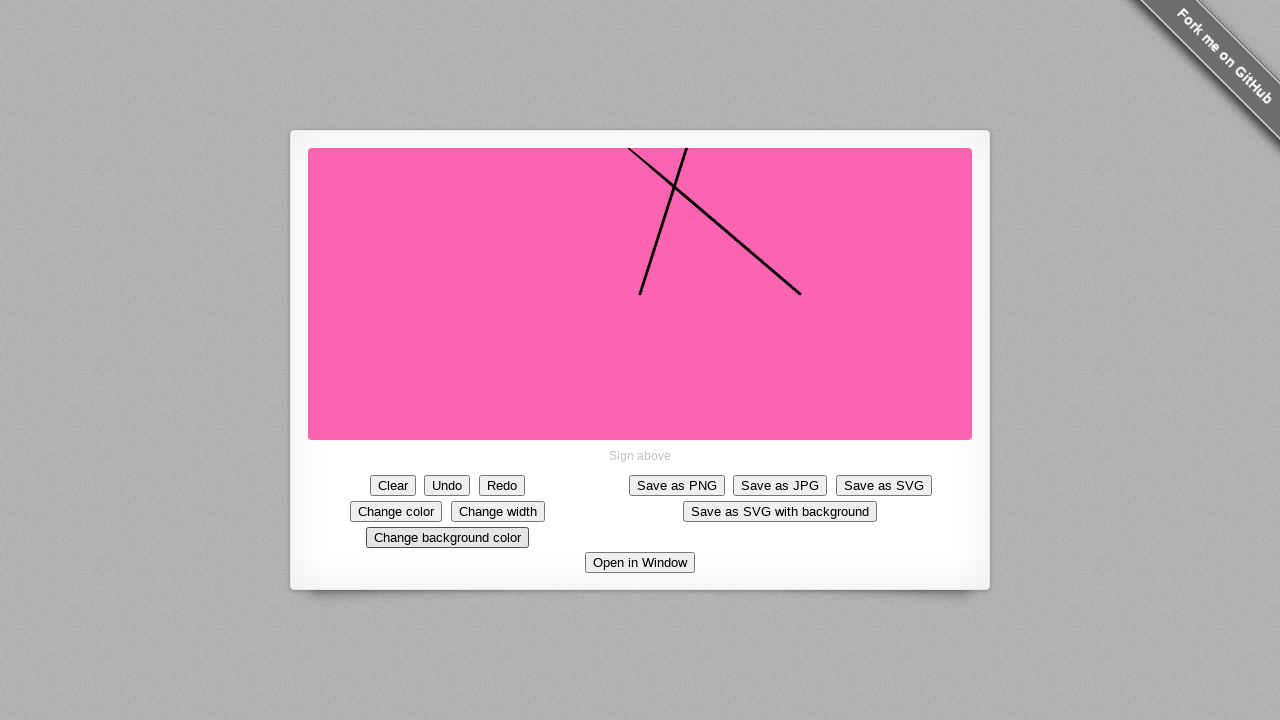

Waited 500ms after color change (iteration 11/20)
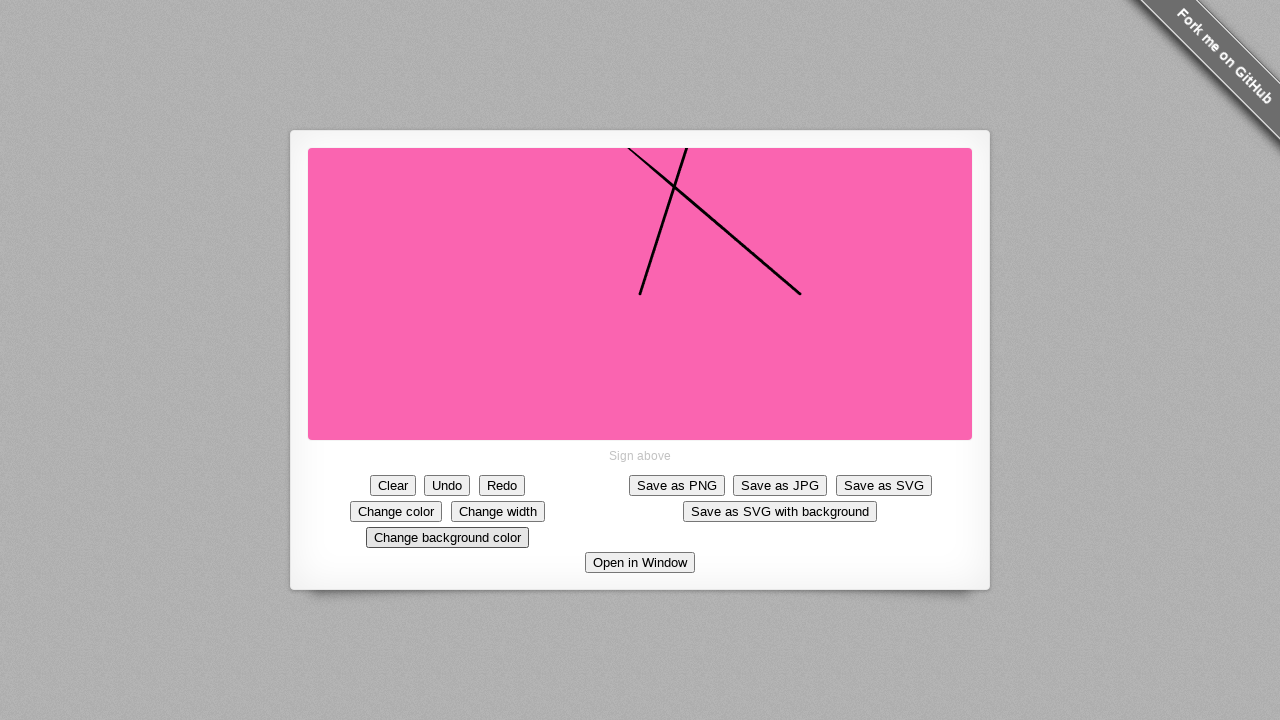

Clicked background color change button (iteration 12/20) at (447, 538) on [data-action='change-background-color']
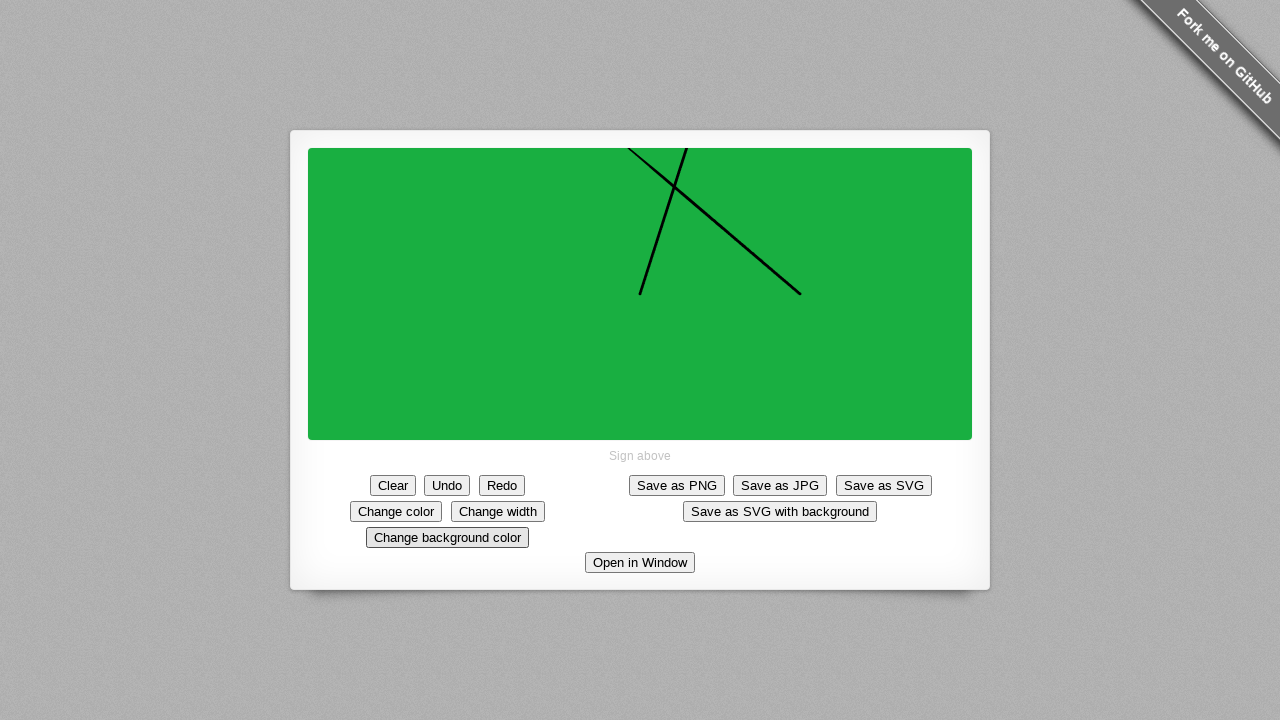

Waited 500ms after color change (iteration 12/20)
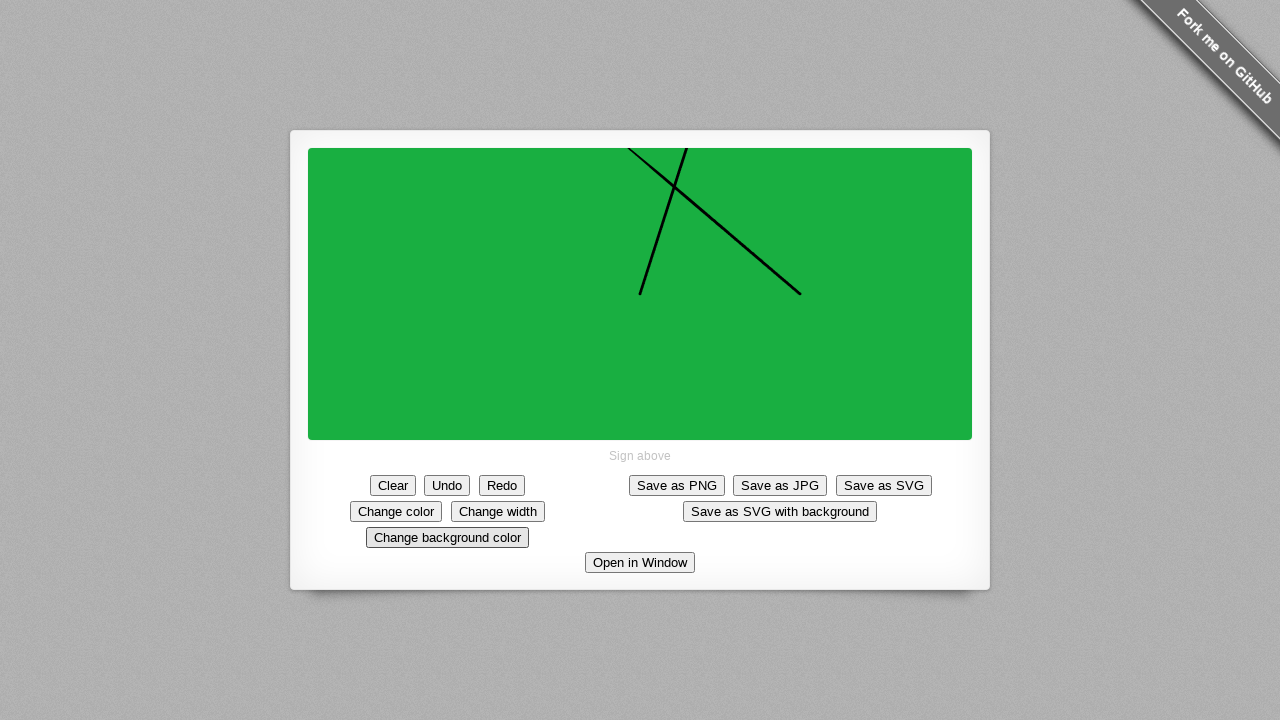

Clicked background color change button (iteration 13/20) at (447, 538) on [data-action='change-background-color']
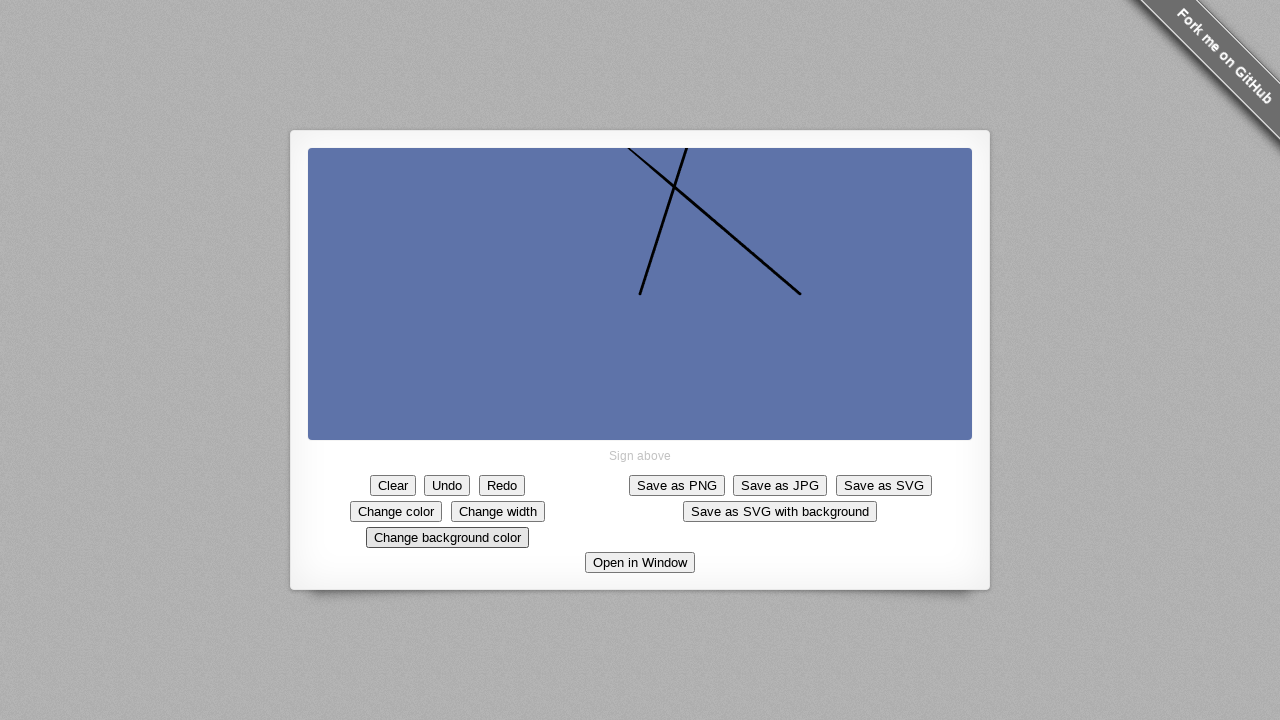

Waited 500ms after color change (iteration 13/20)
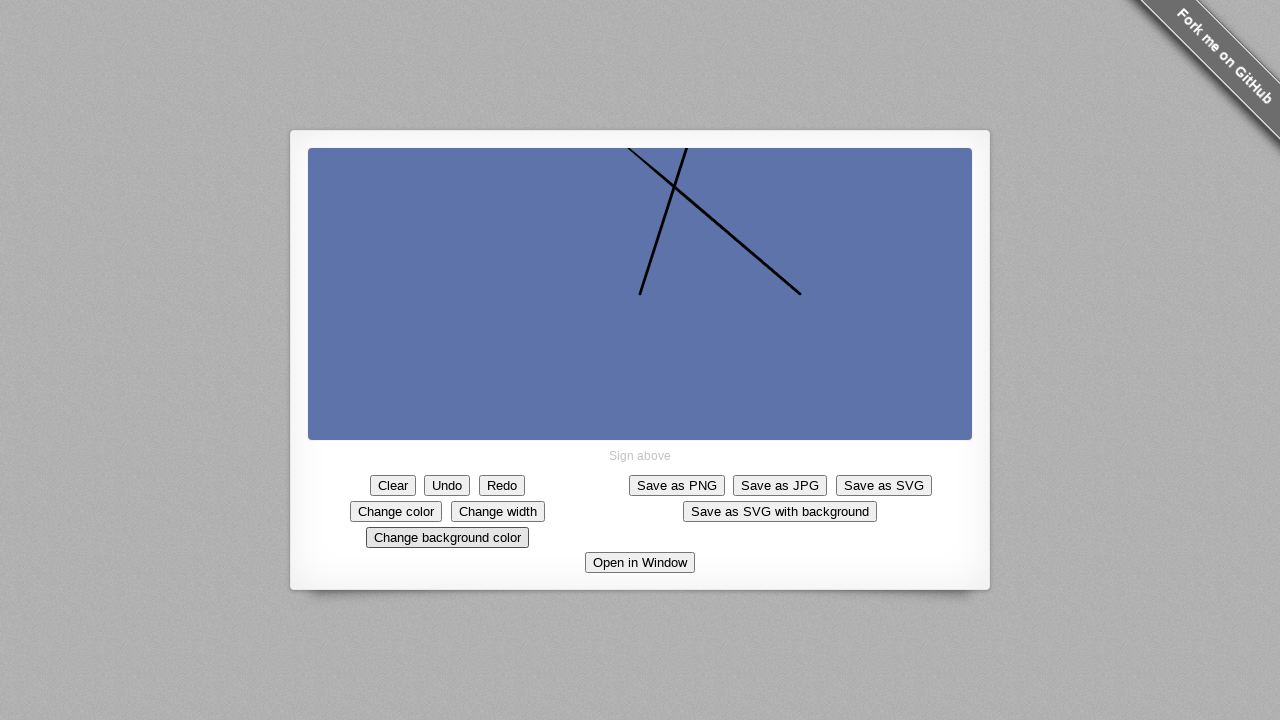

Clicked background color change button (iteration 14/20) at (447, 538) on [data-action='change-background-color']
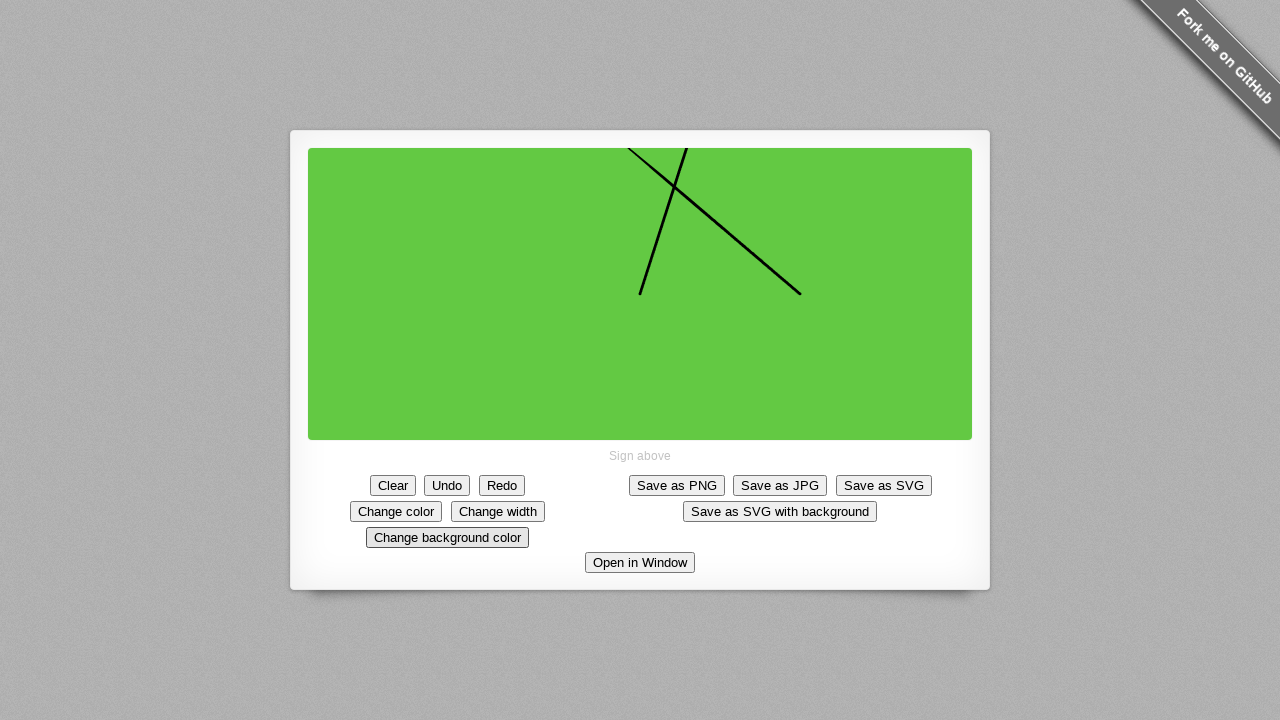

Waited 500ms after color change (iteration 14/20)
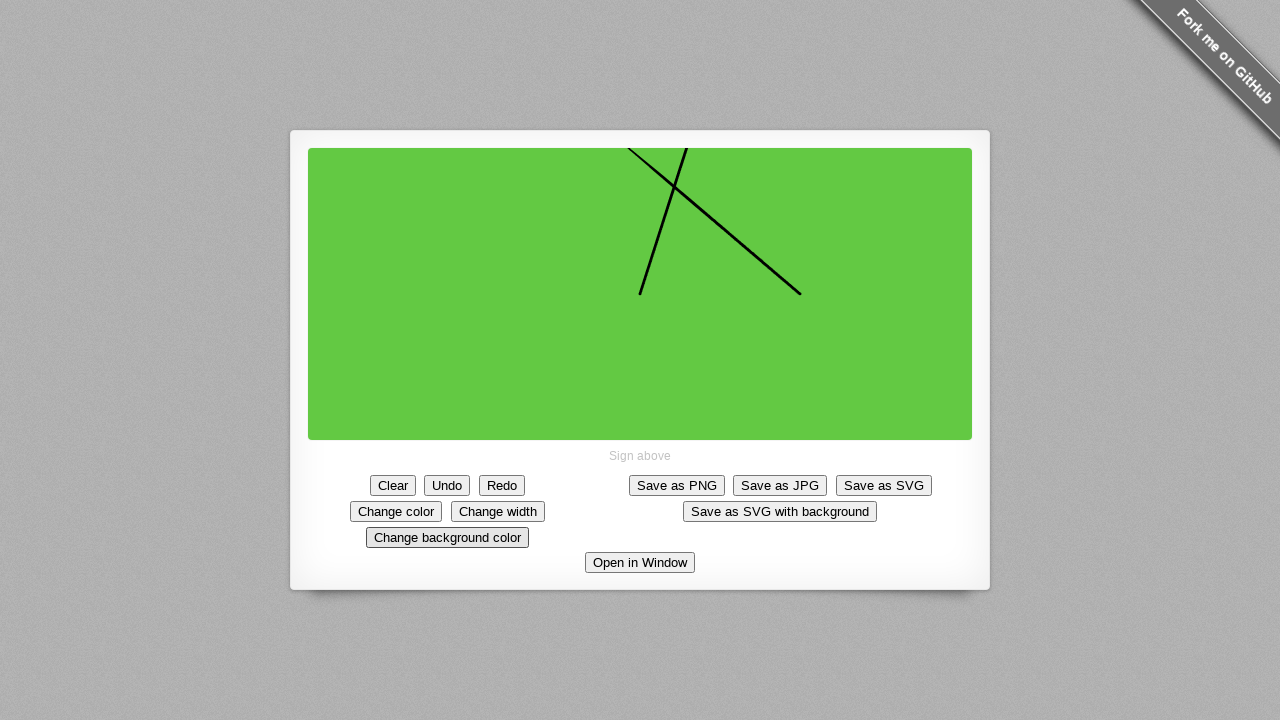

Clicked background color change button (iteration 15/20) at (447, 538) on [data-action='change-background-color']
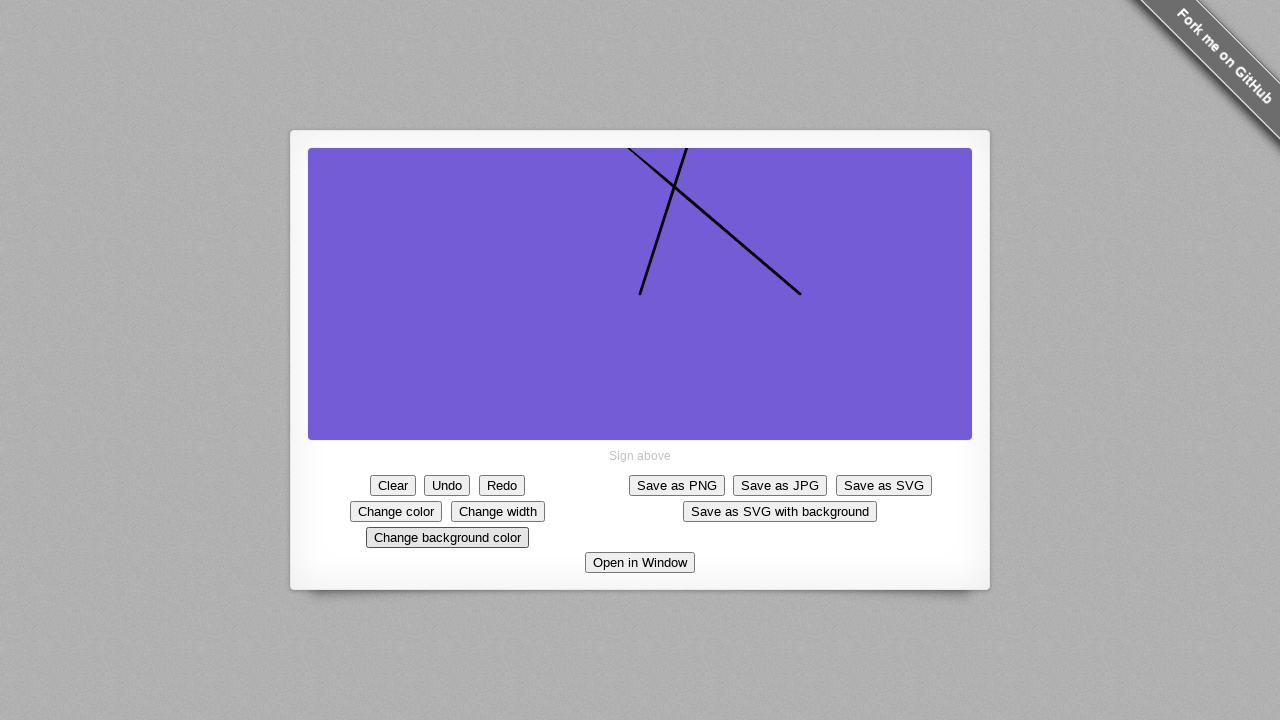

Waited 500ms after color change (iteration 15/20)
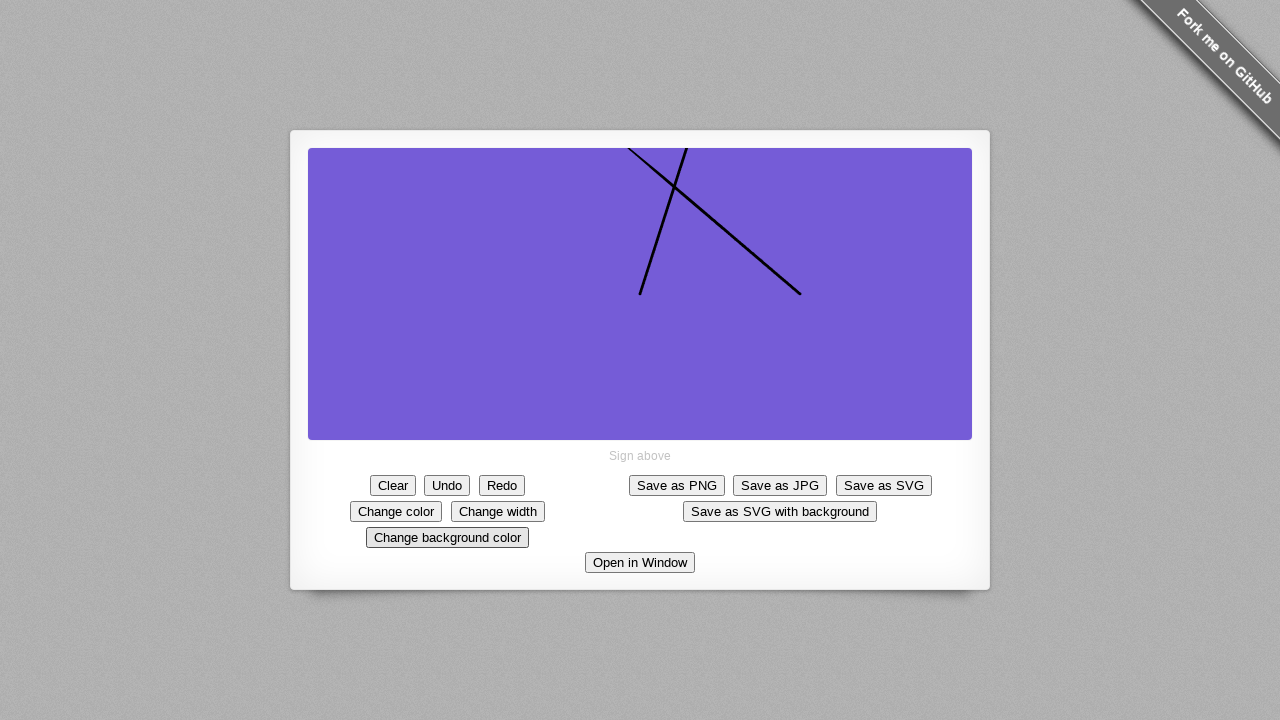

Clicked background color change button (iteration 16/20) at (447, 538) on [data-action='change-background-color']
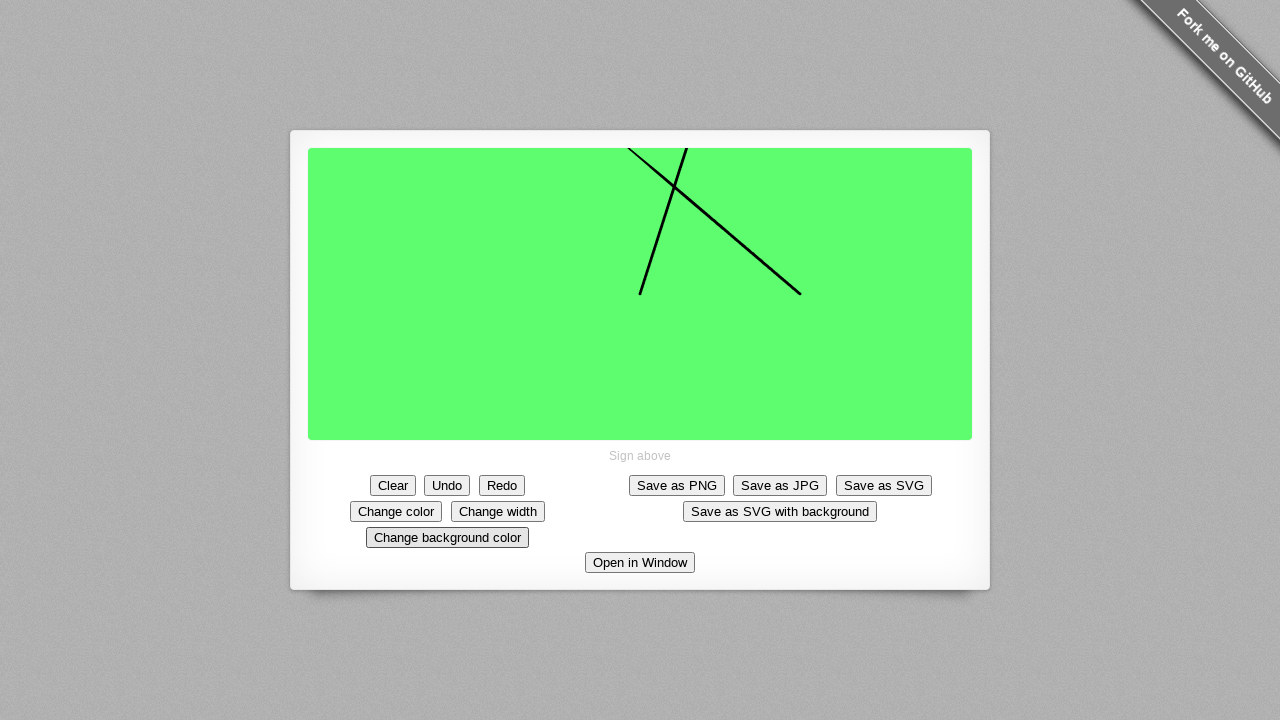

Waited 500ms after color change (iteration 16/20)
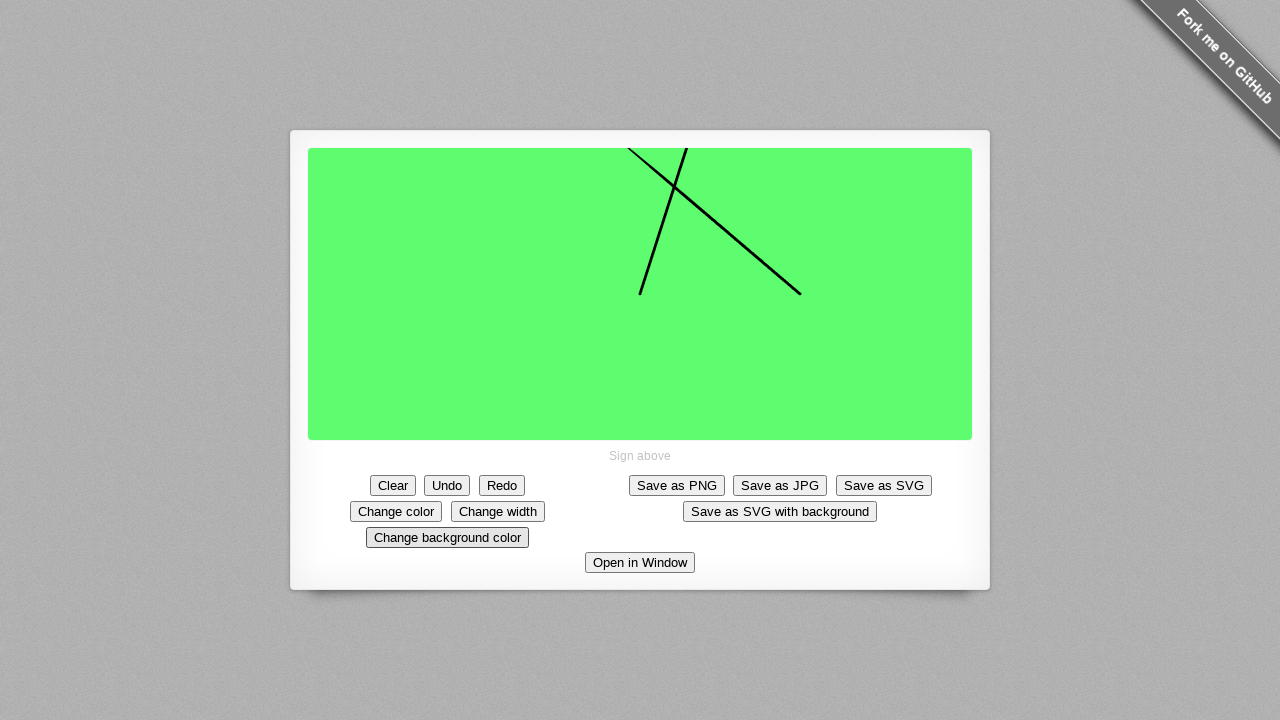

Clicked background color change button (iteration 17/20) at (447, 538) on [data-action='change-background-color']
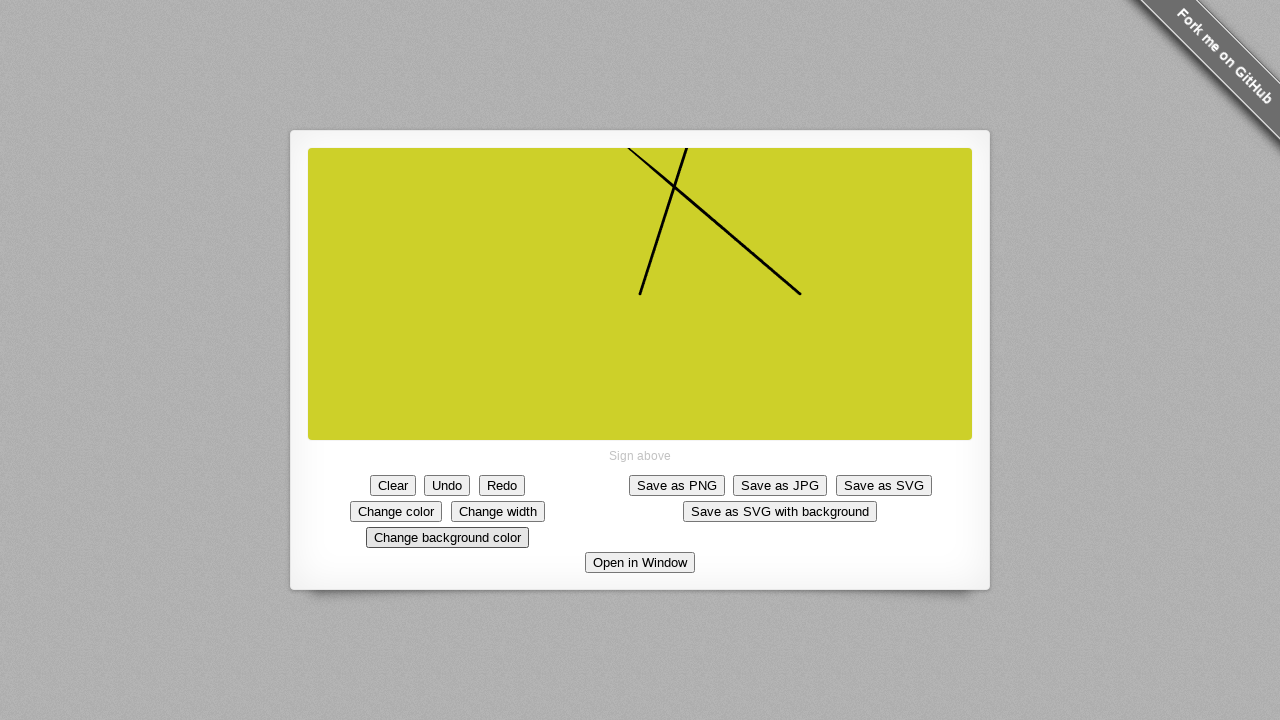

Waited 500ms after color change (iteration 17/20)
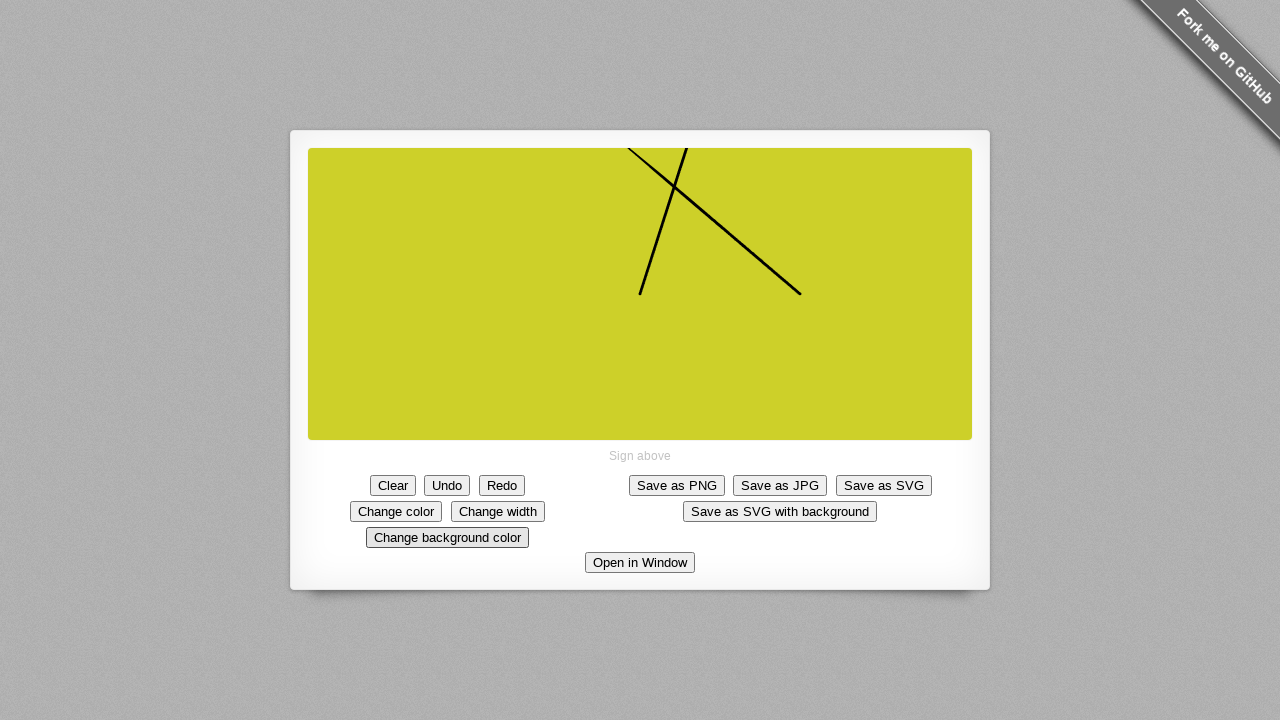

Clicked background color change button (iteration 18/20) at (447, 538) on [data-action='change-background-color']
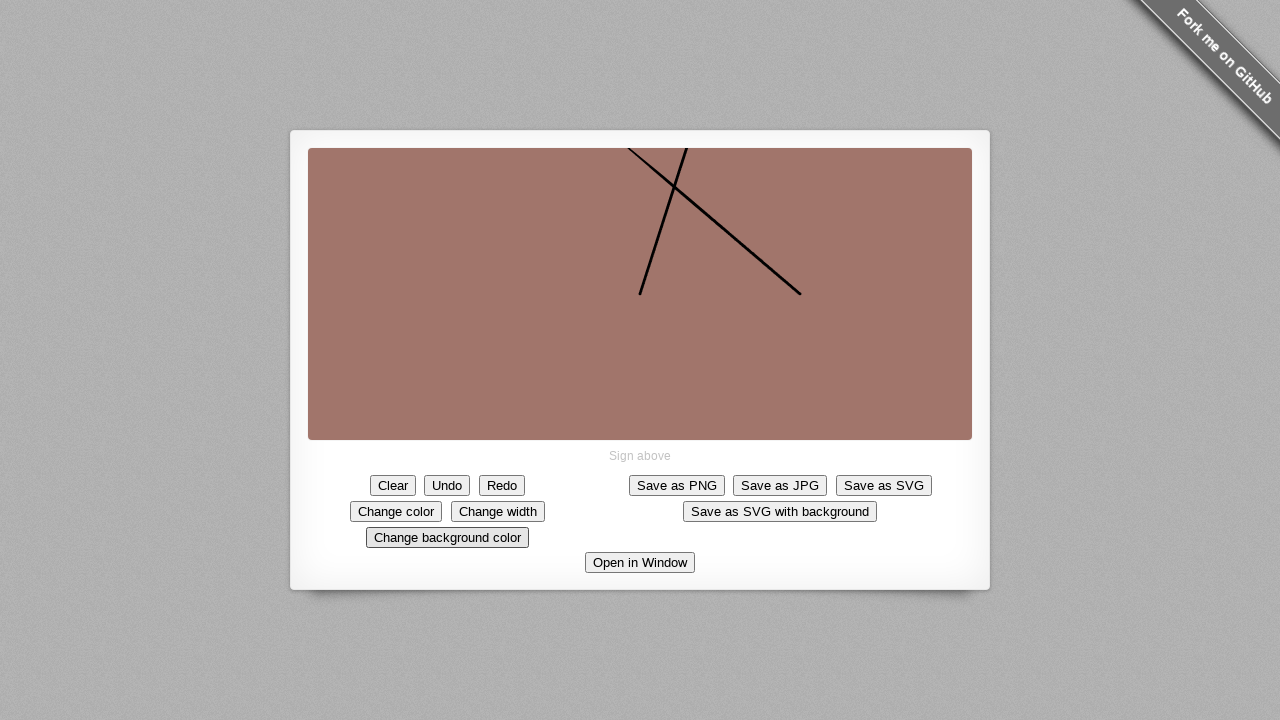

Waited 500ms after color change (iteration 18/20)
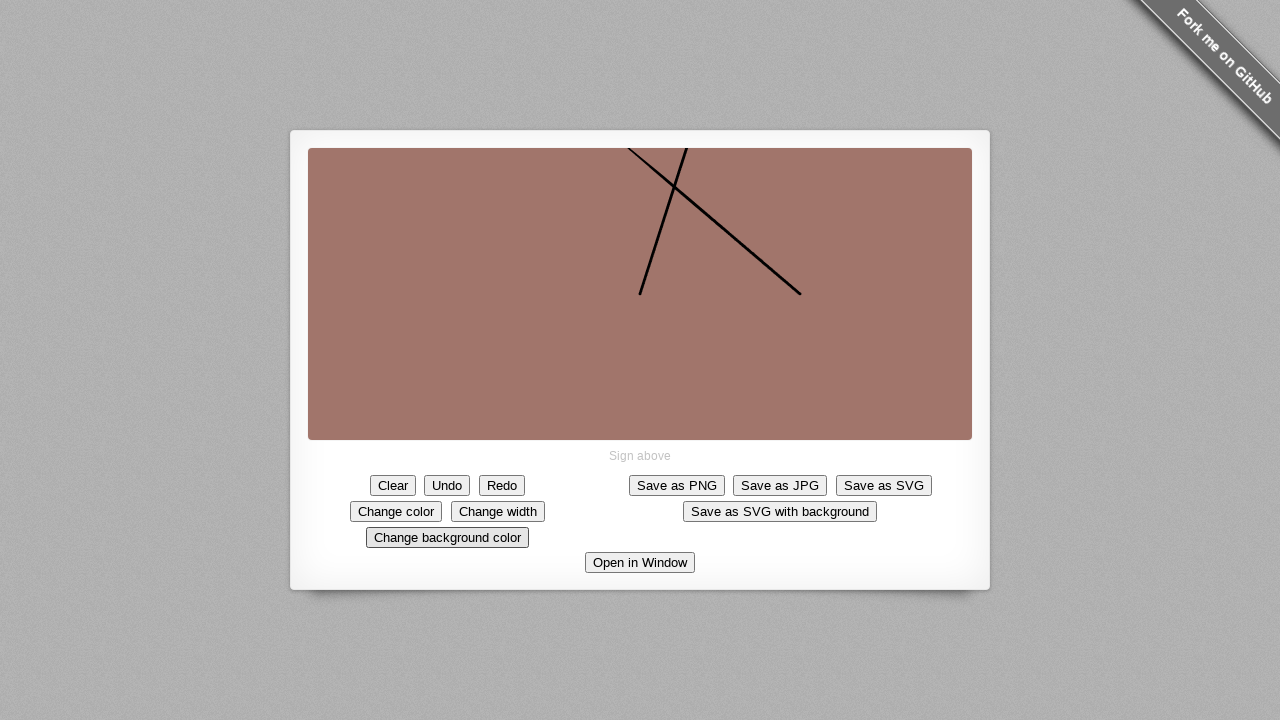

Clicked background color change button (iteration 19/20) at (447, 538) on [data-action='change-background-color']
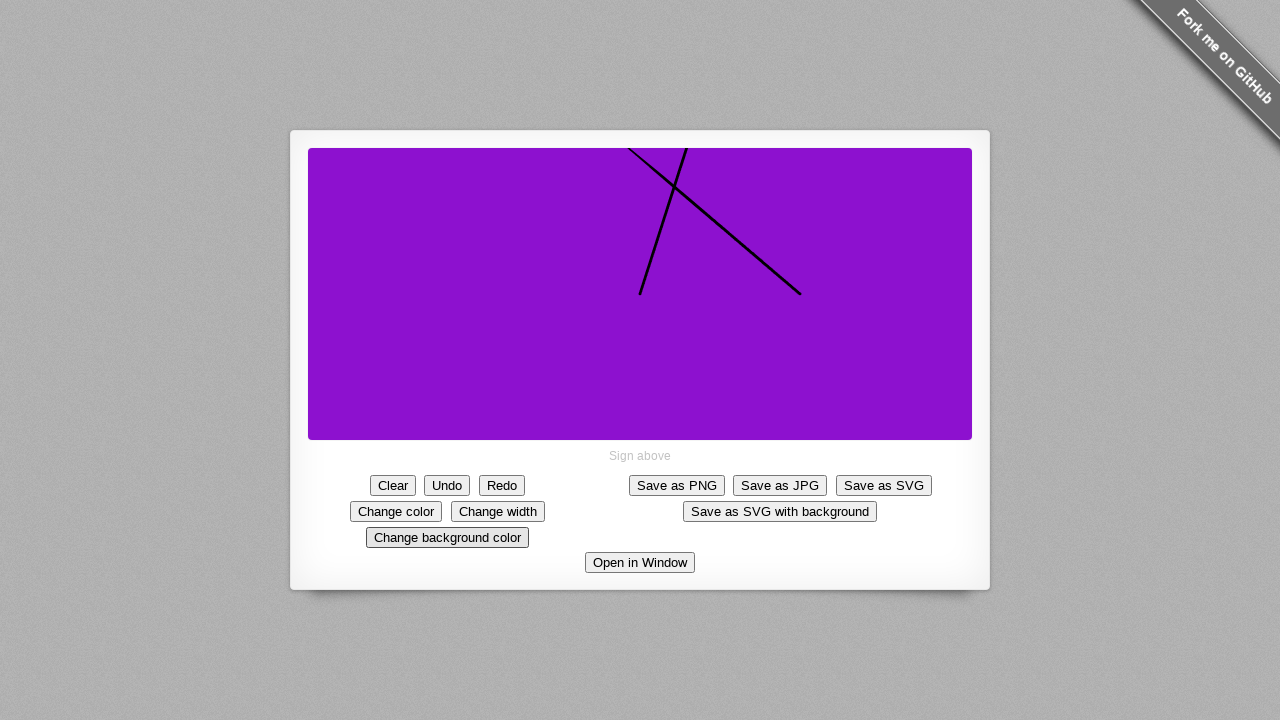

Waited 500ms after color change (iteration 19/20)
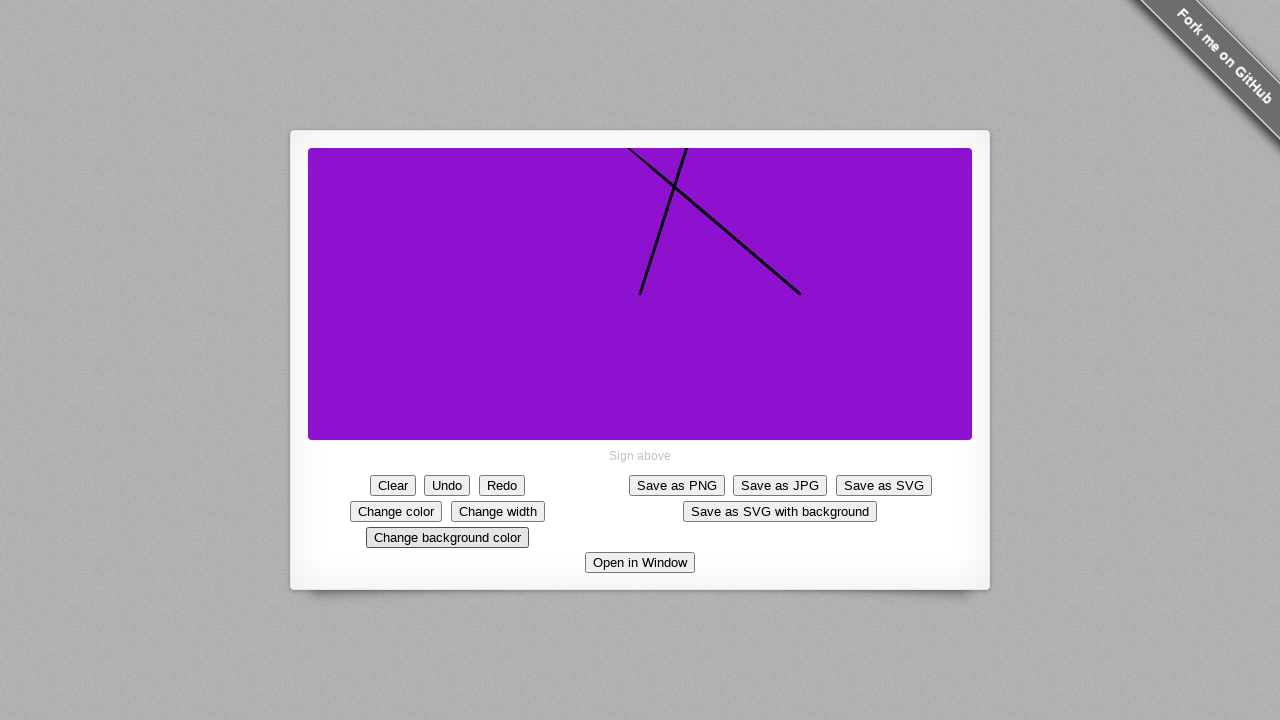

Clicked background color change button (iteration 20/20) at (447, 538) on [data-action='change-background-color']
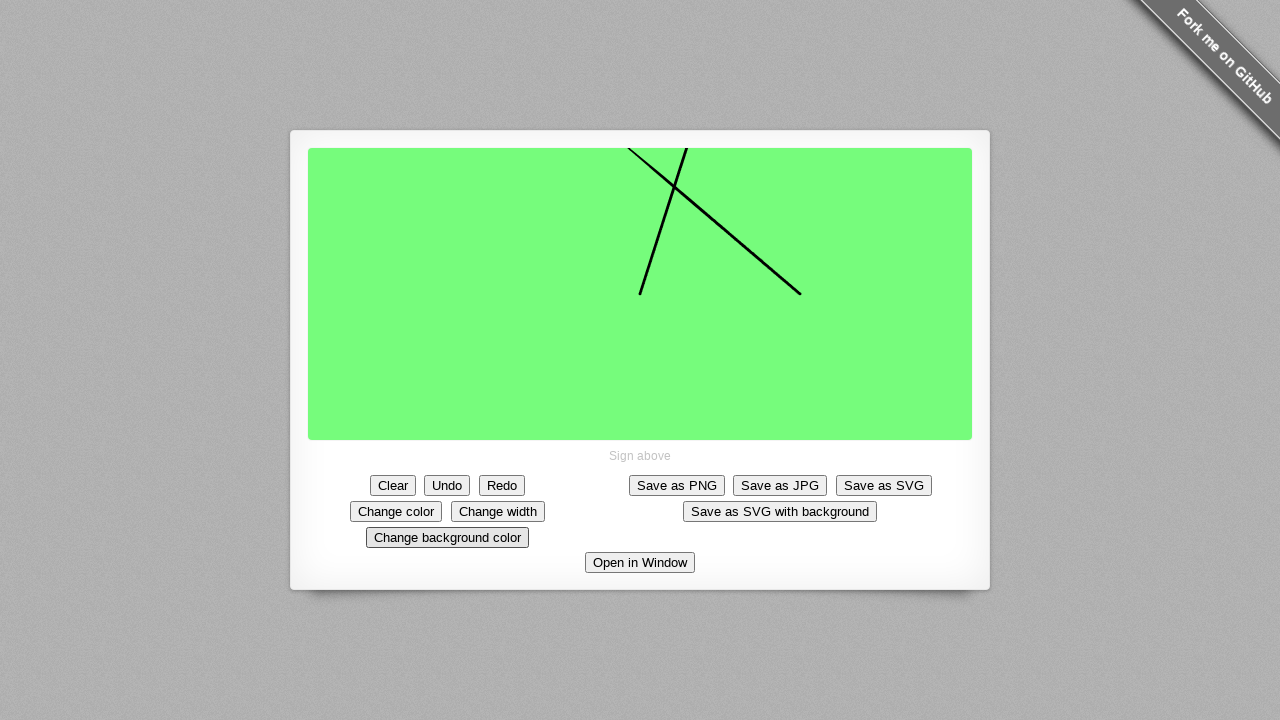

Waited 500ms after color change (iteration 20/20)
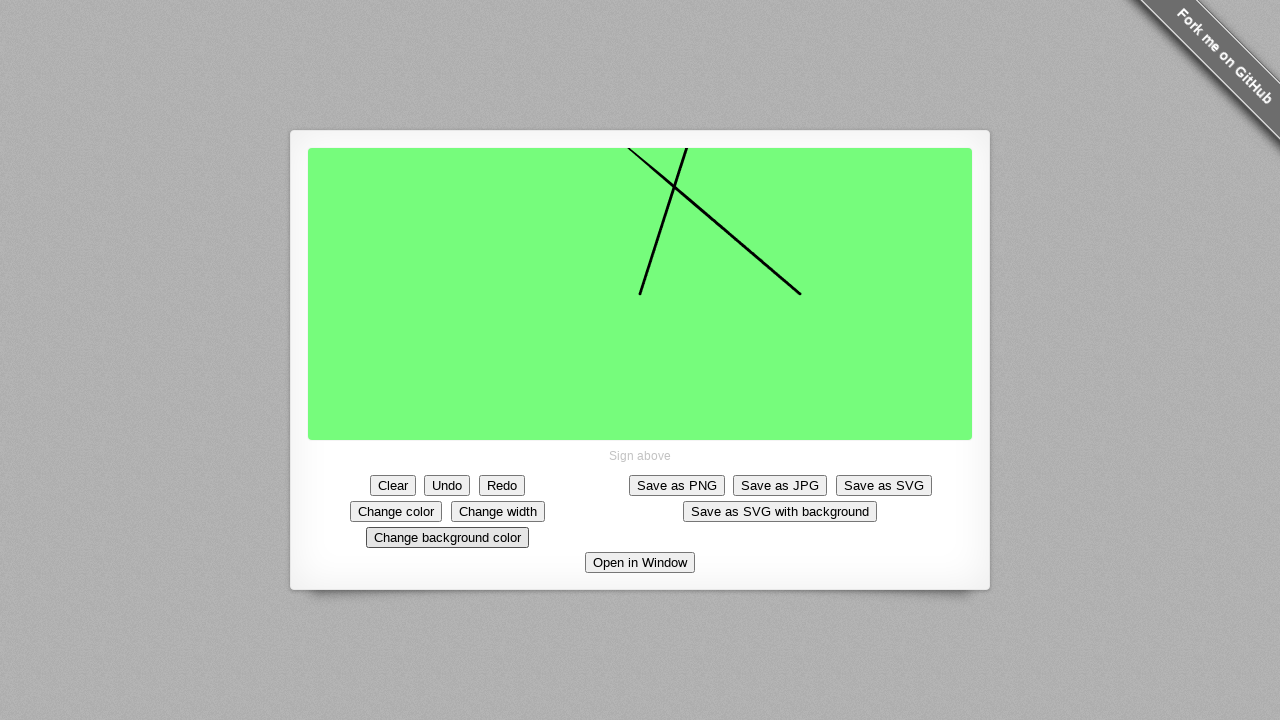

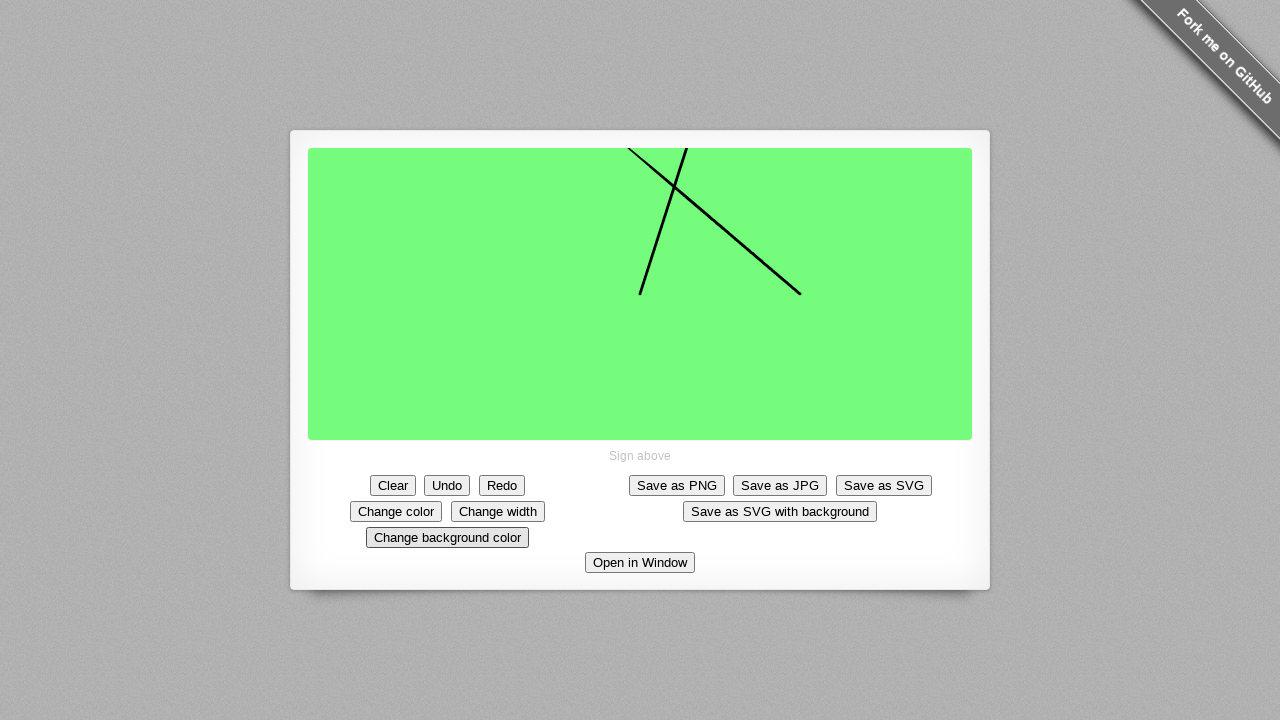